Tests clicking through category elements and extracting links from each category's product container

Starting URL: https://www.demoblaze.com/

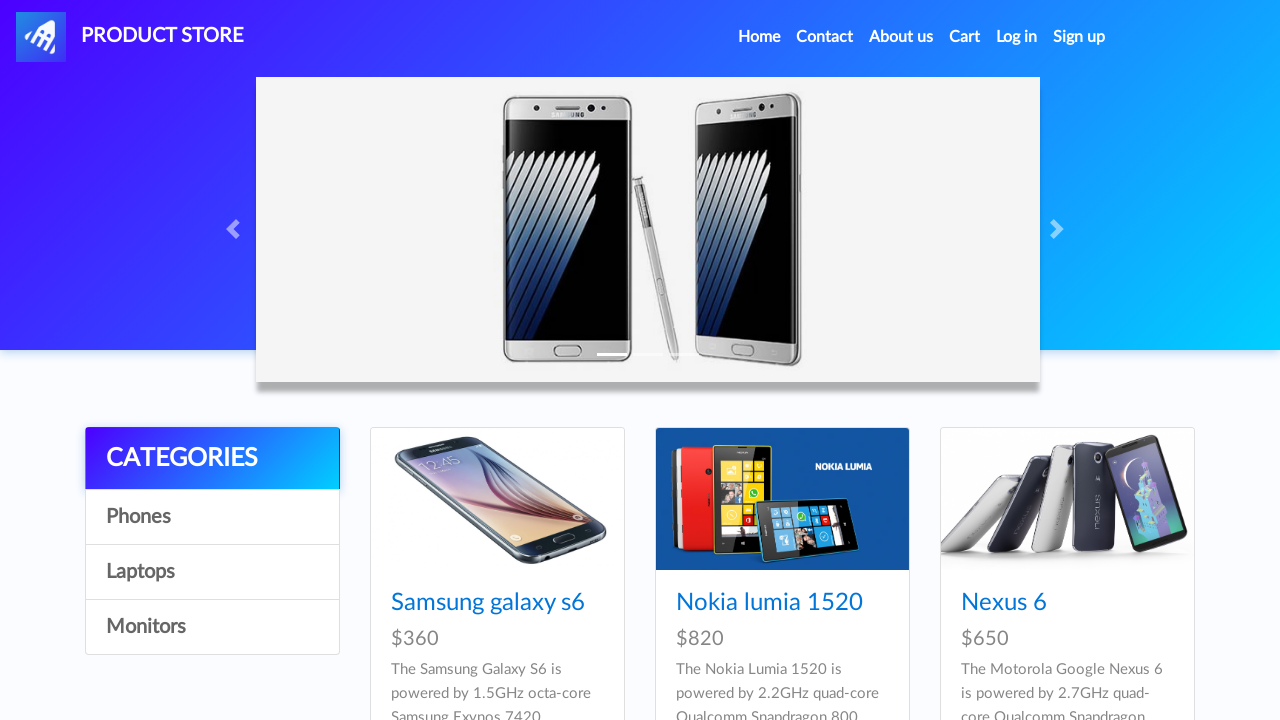

Waited for category elements (#itemc) to load
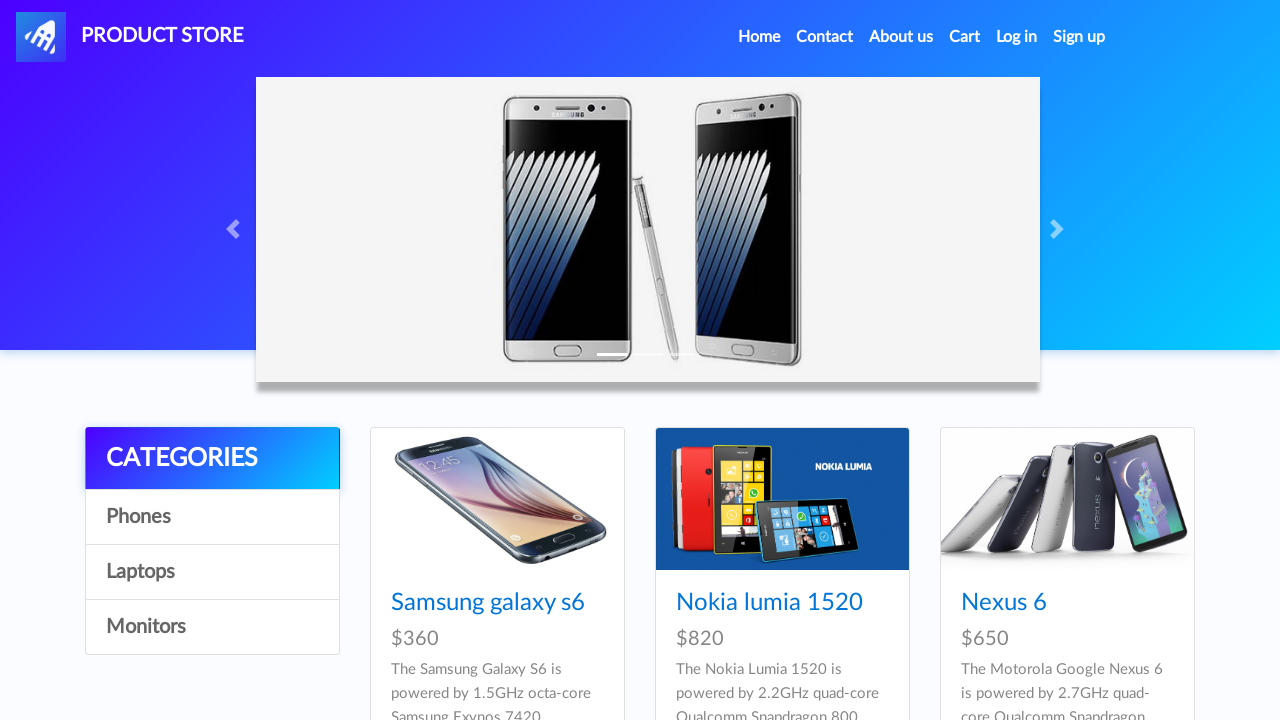

Retrieved all category elements
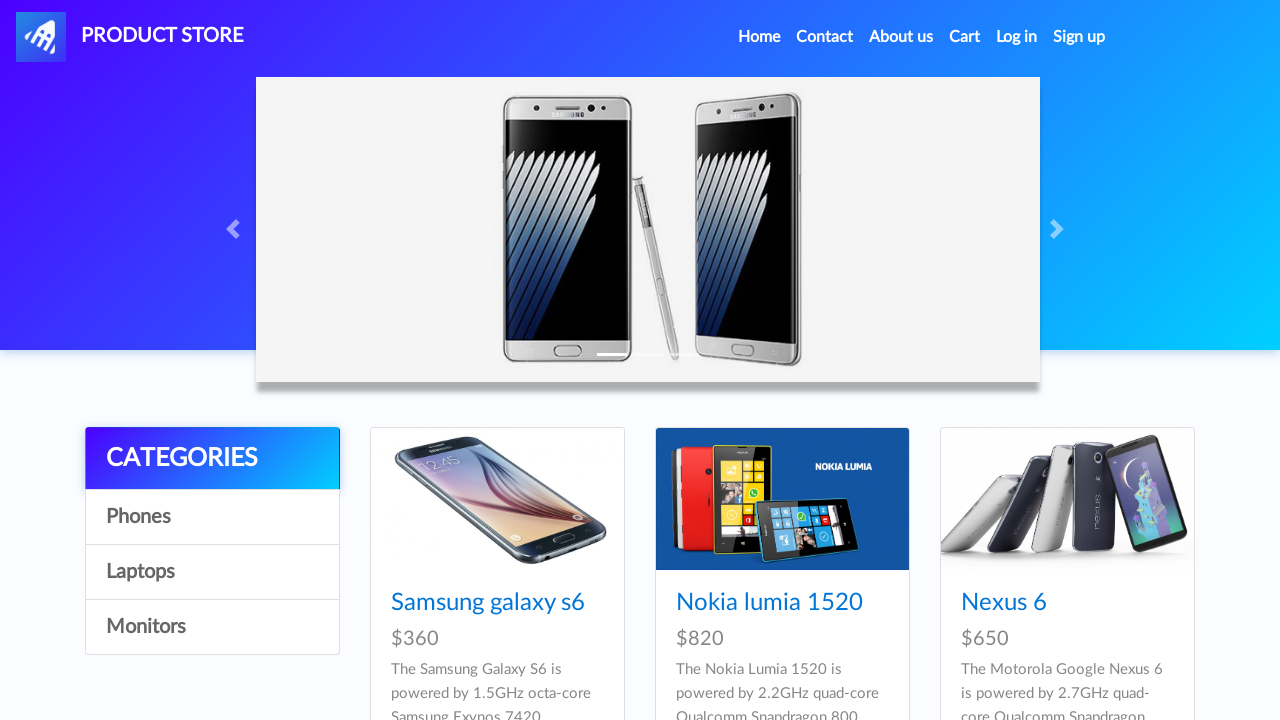

Clicked category: Phones at (212, 517) on #itemc >> nth=0
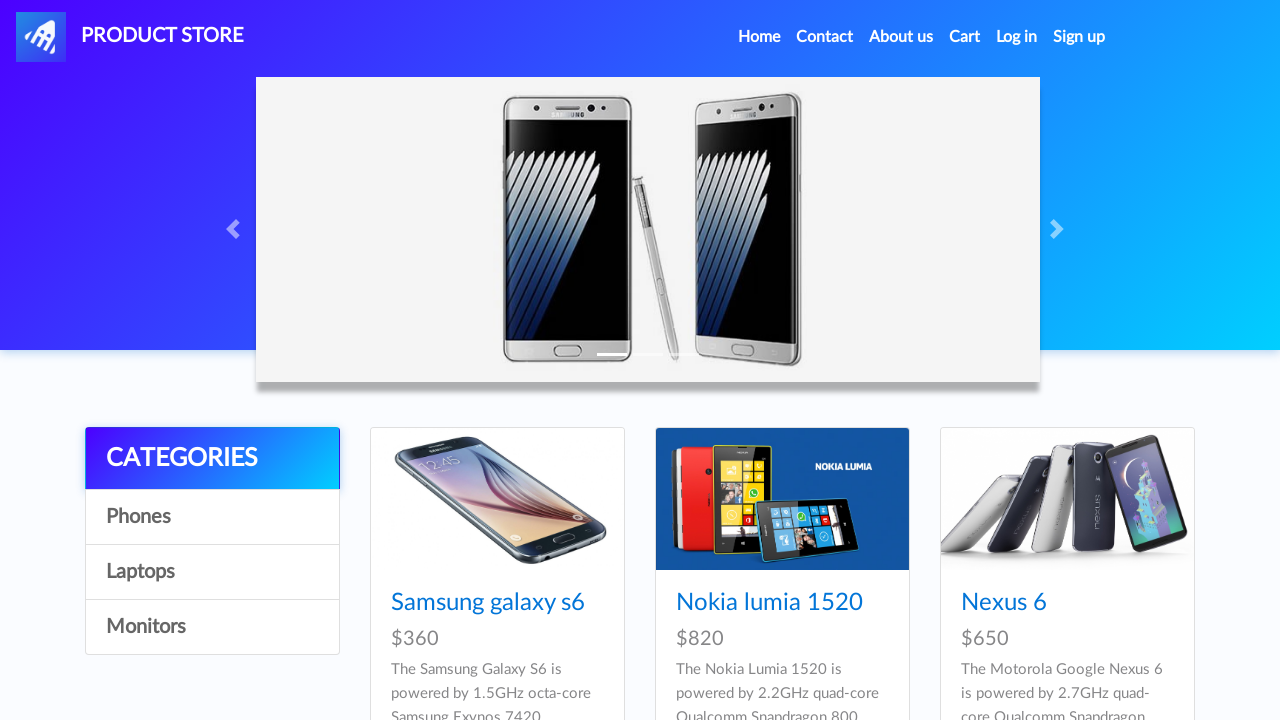

Waited 2 seconds for category content to load
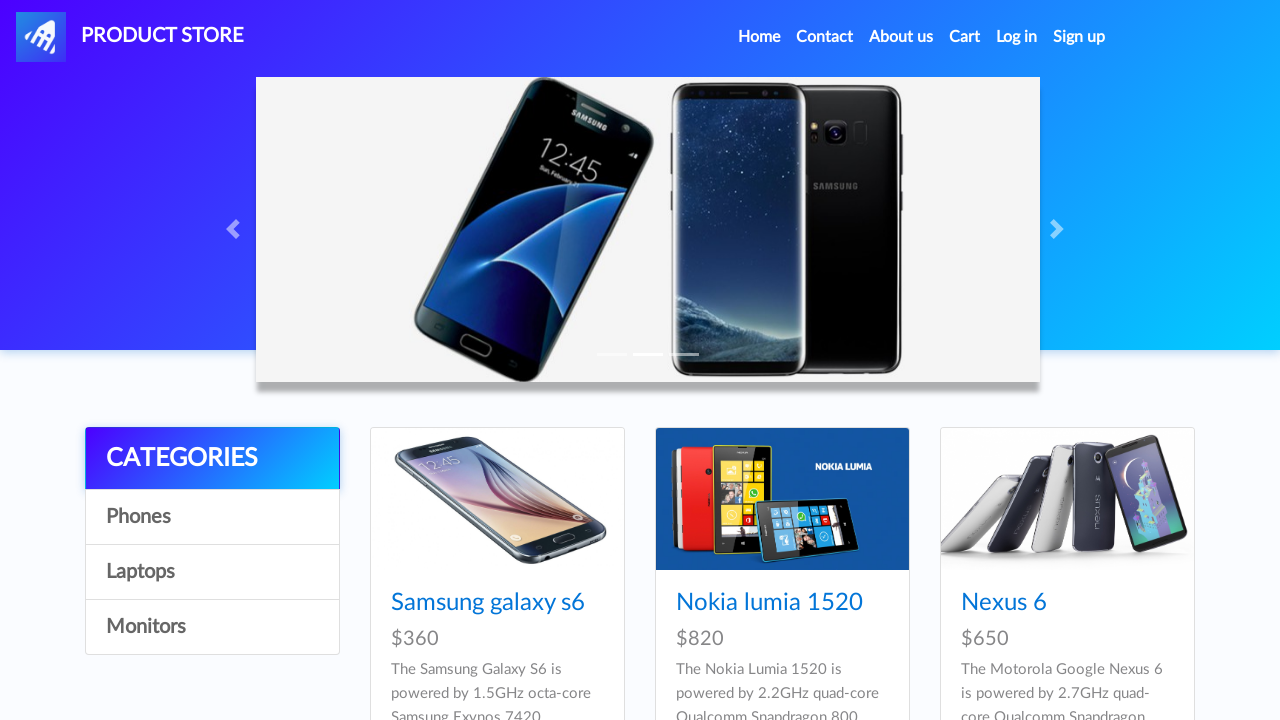

Retrieved all product links from category container
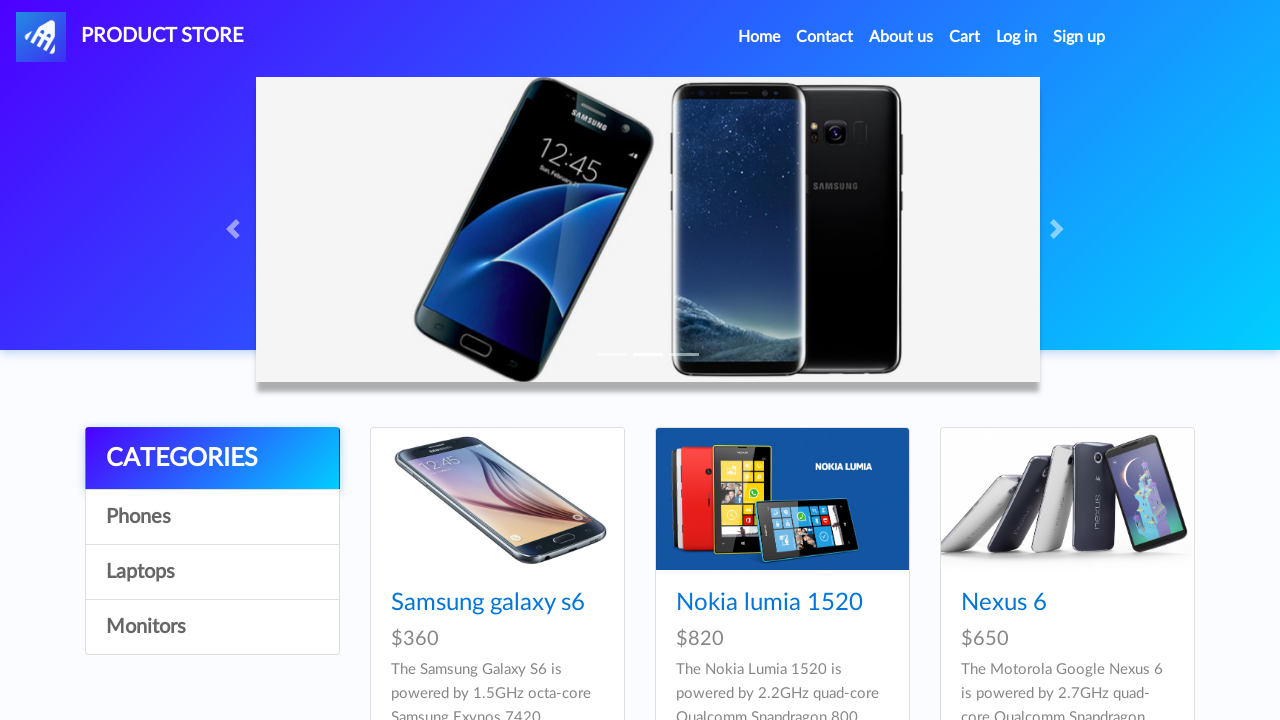

Extracted product URL: prod.html?idp_=1
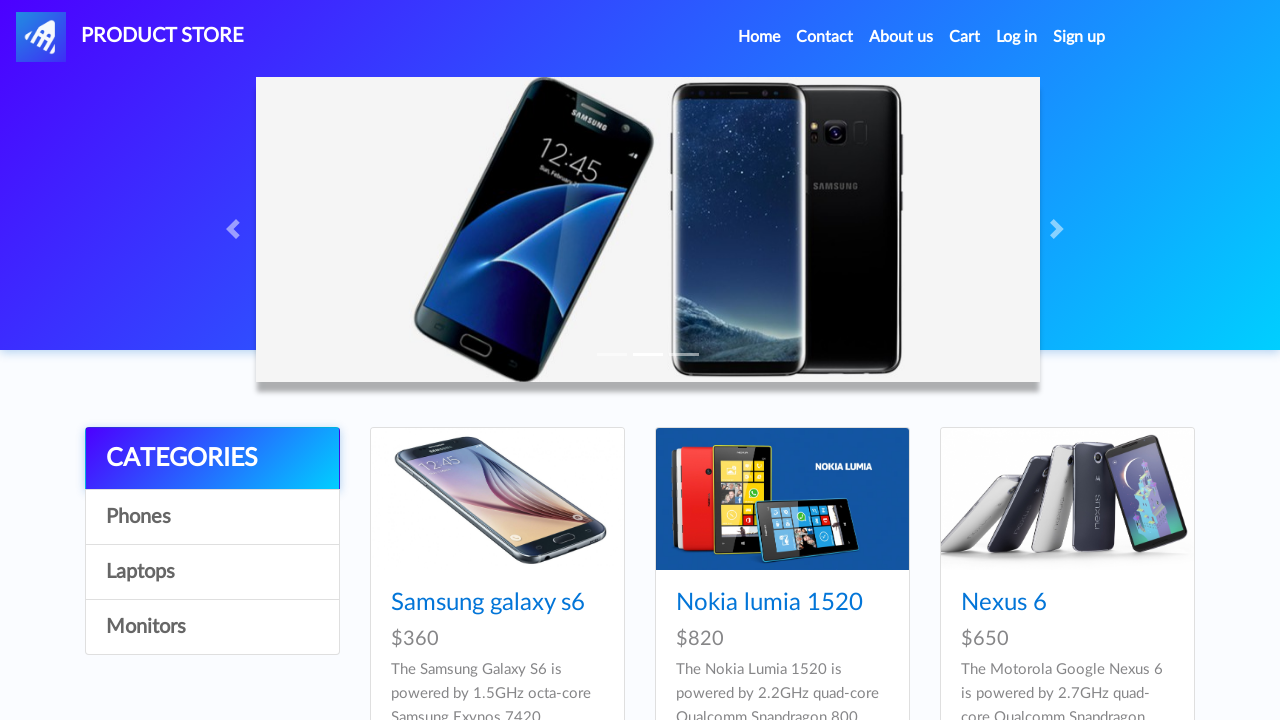

Extracted product URL: prod.html?idp_=1
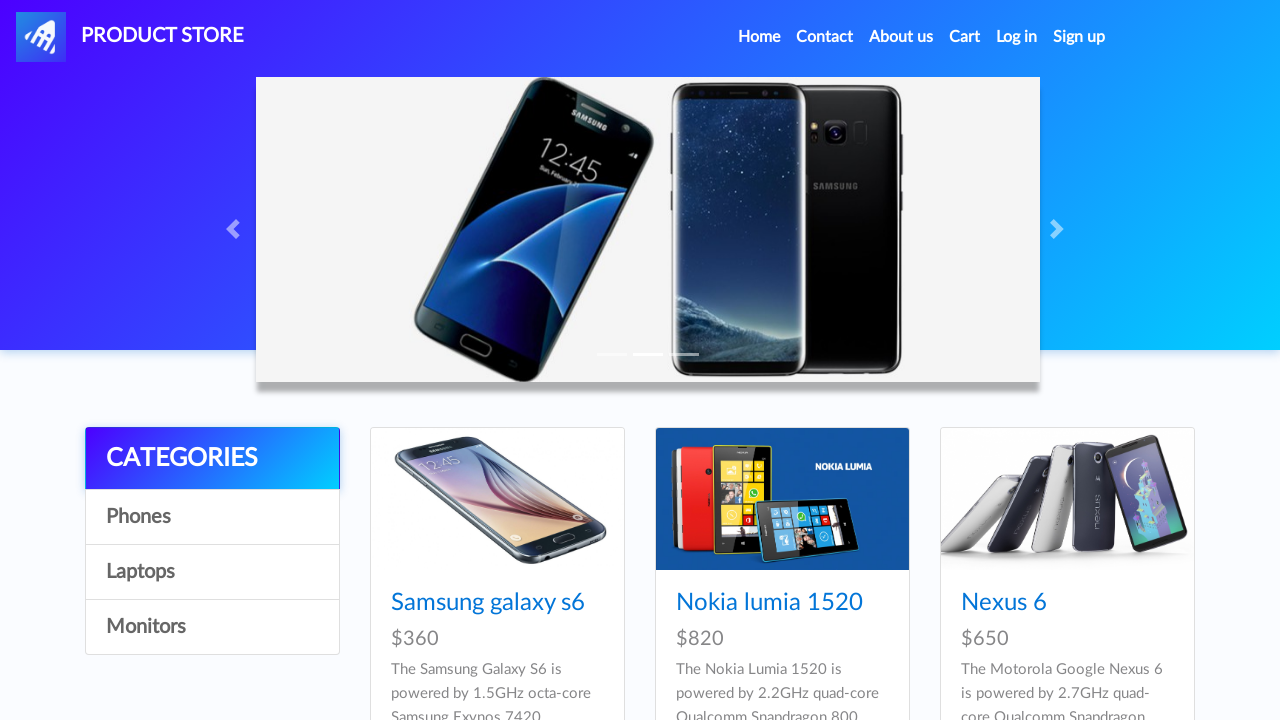

Extracted product URL: prod.html?idp_=2
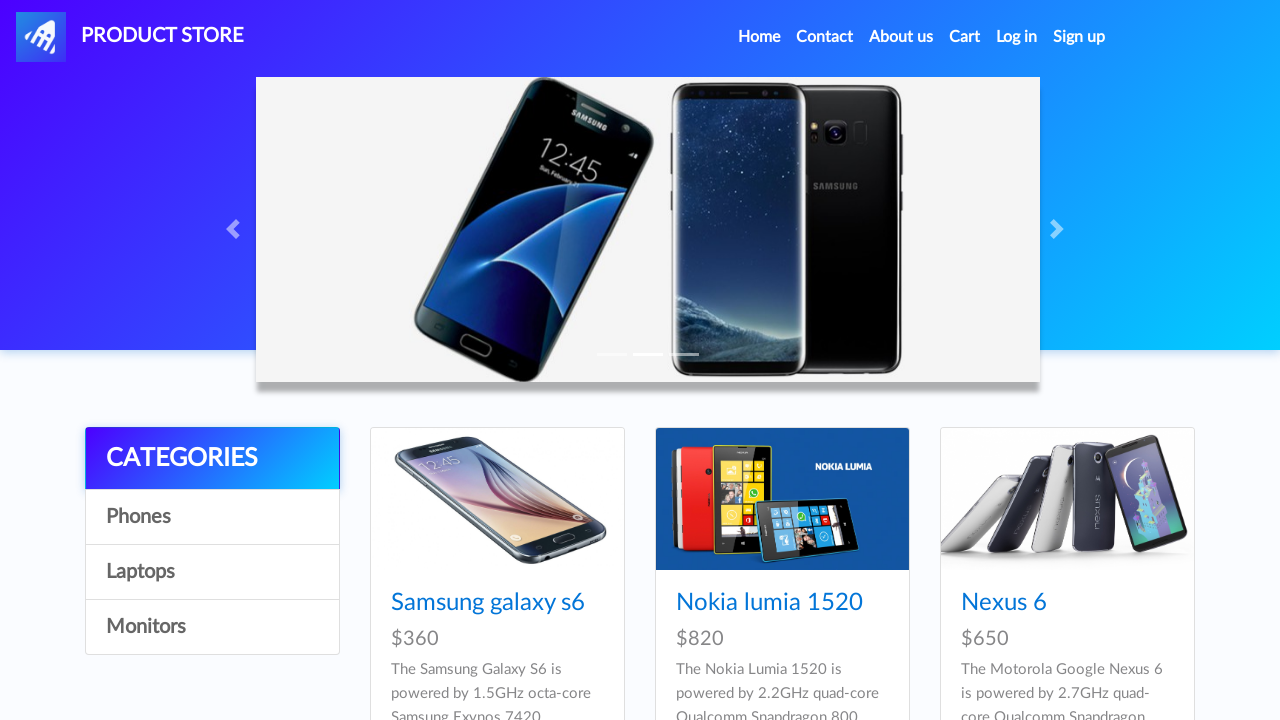

Extracted product URL: prod.html?idp_=2
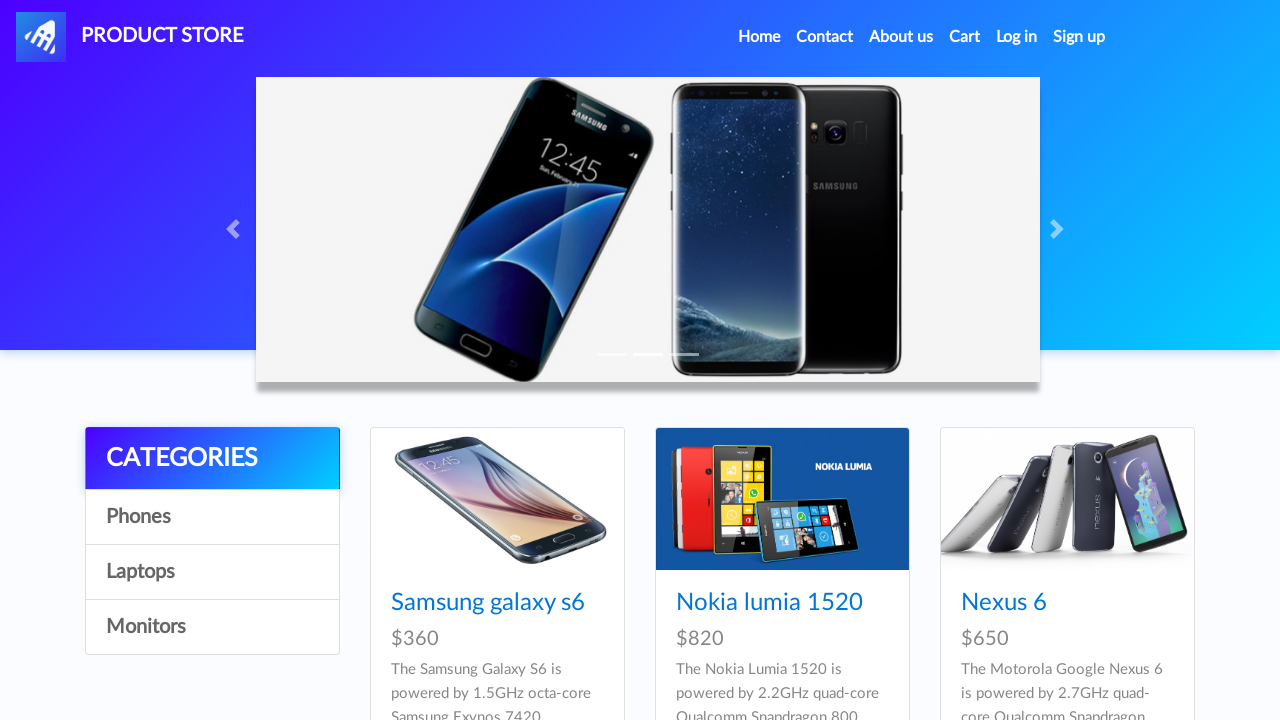

Extracted product URL: prod.html?idp_=3
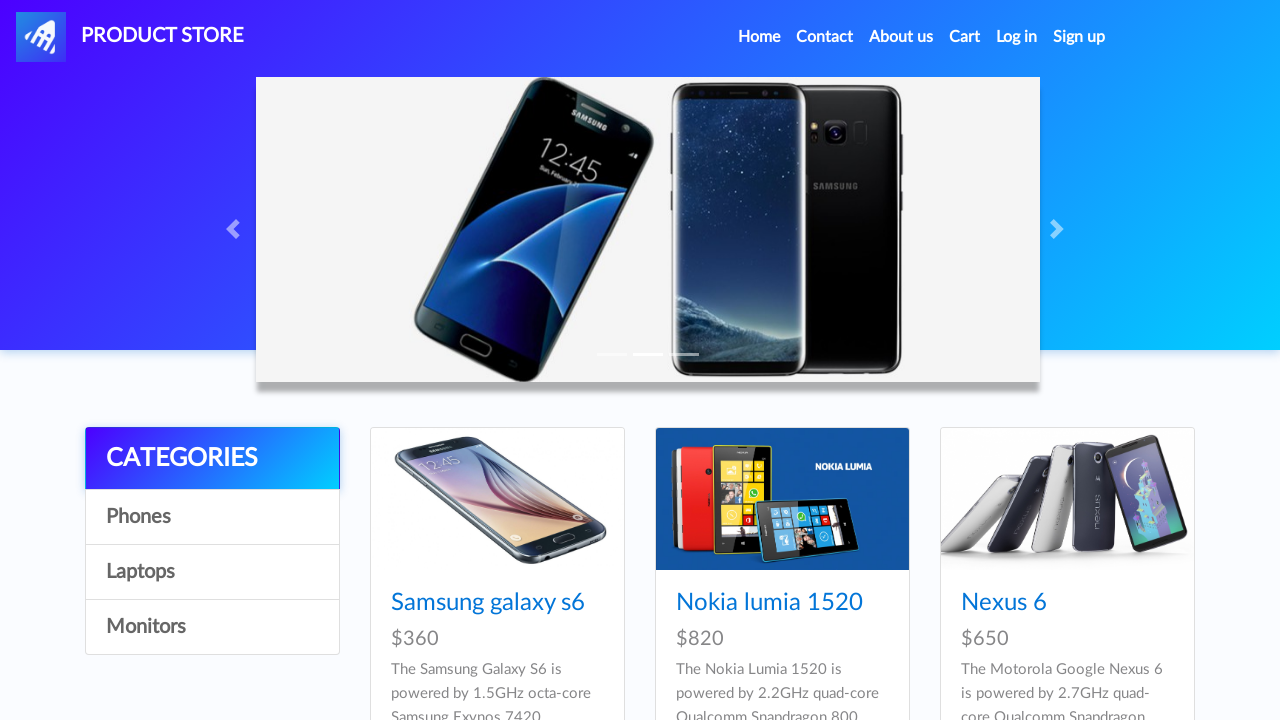

Extracted product URL: prod.html?idp_=3
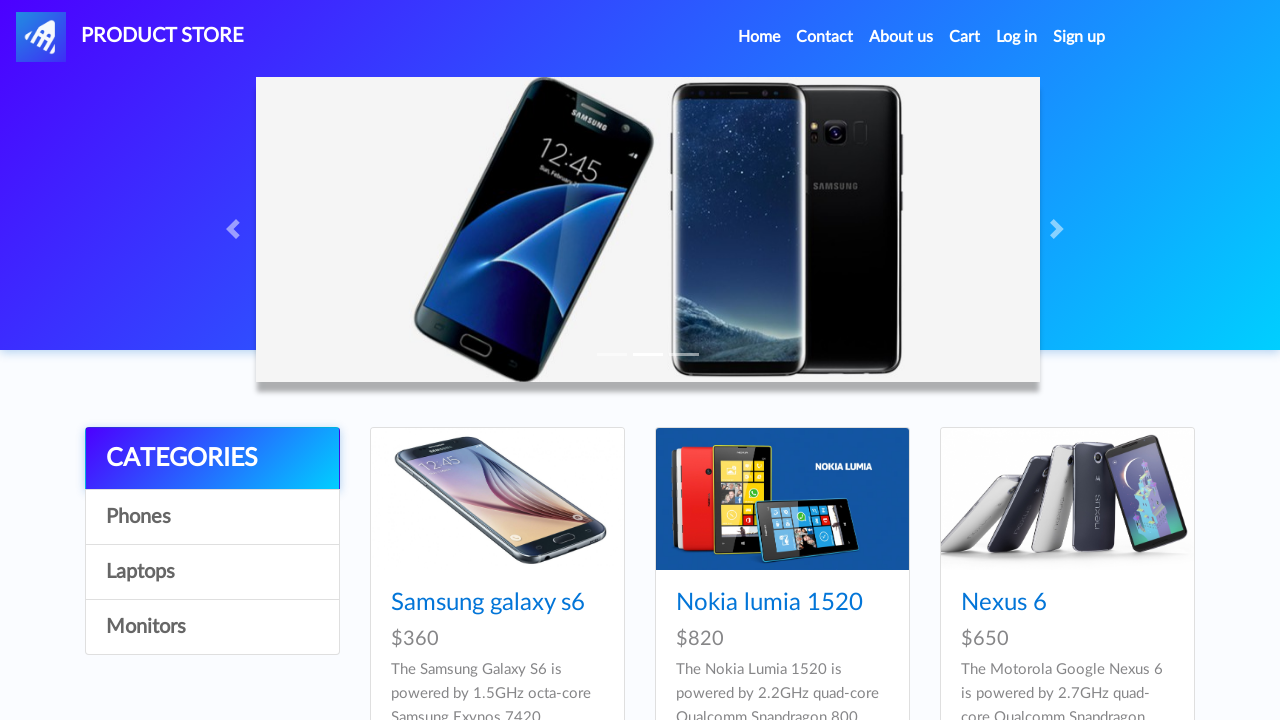

Extracted product URL: prod.html?idp_=4
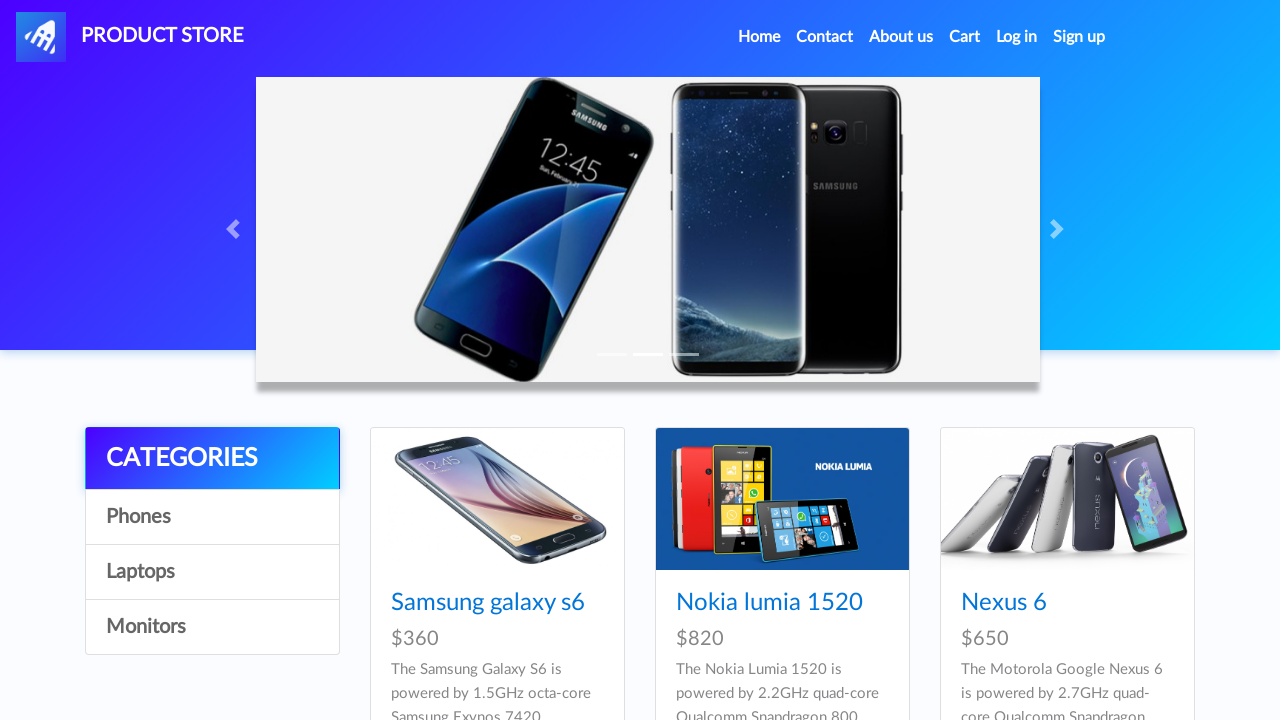

Extracted product URL: prod.html?idp_=4
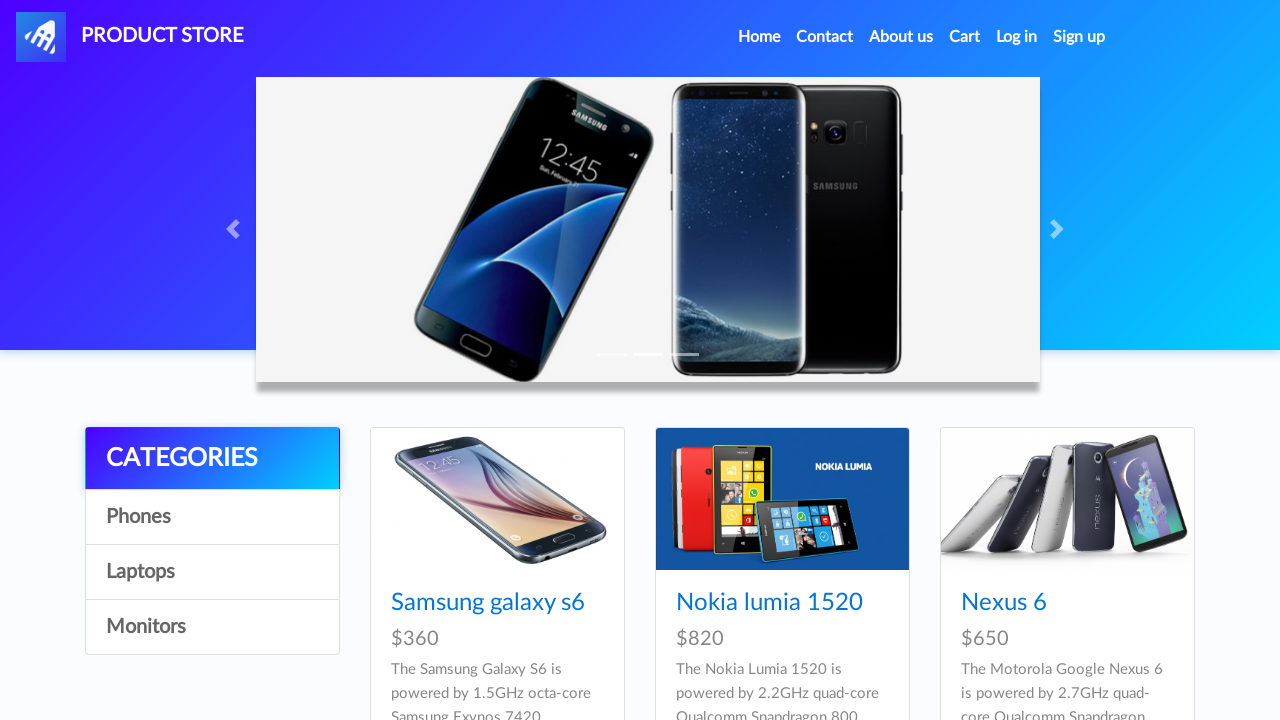

Extracted product URL: prod.html?idp_=5
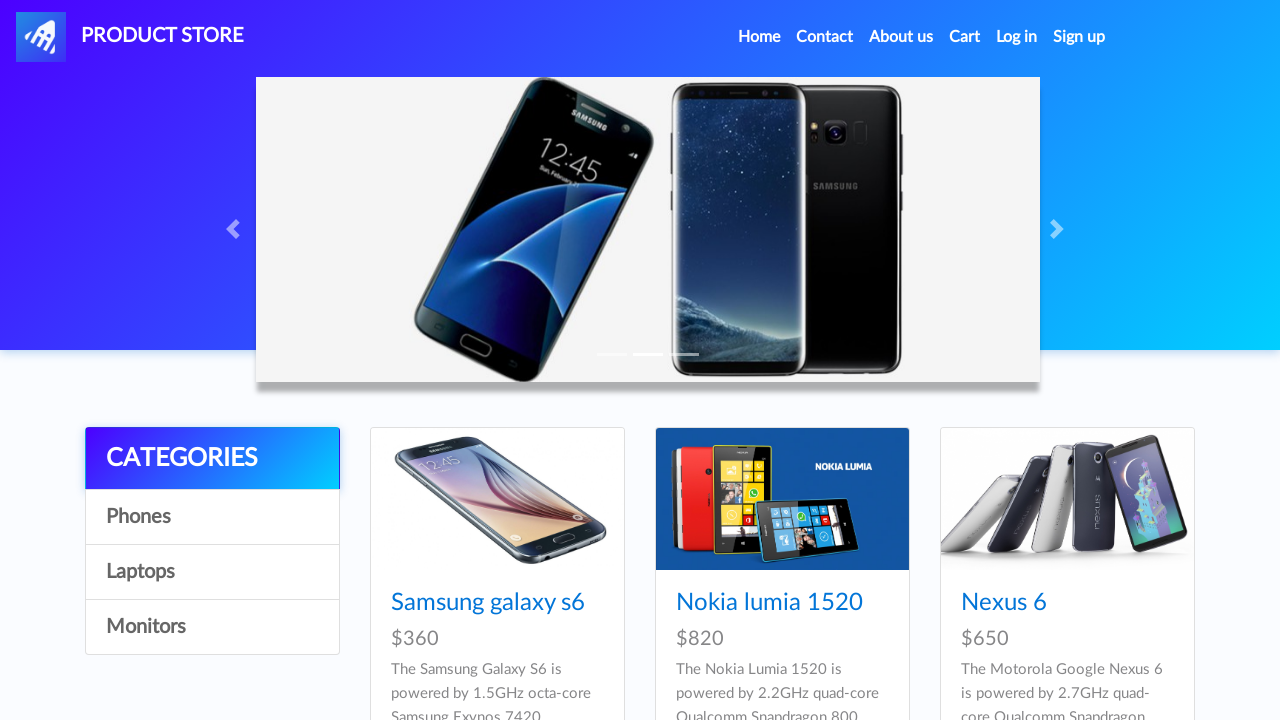

Extracted product URL: prod.html?idp_=5
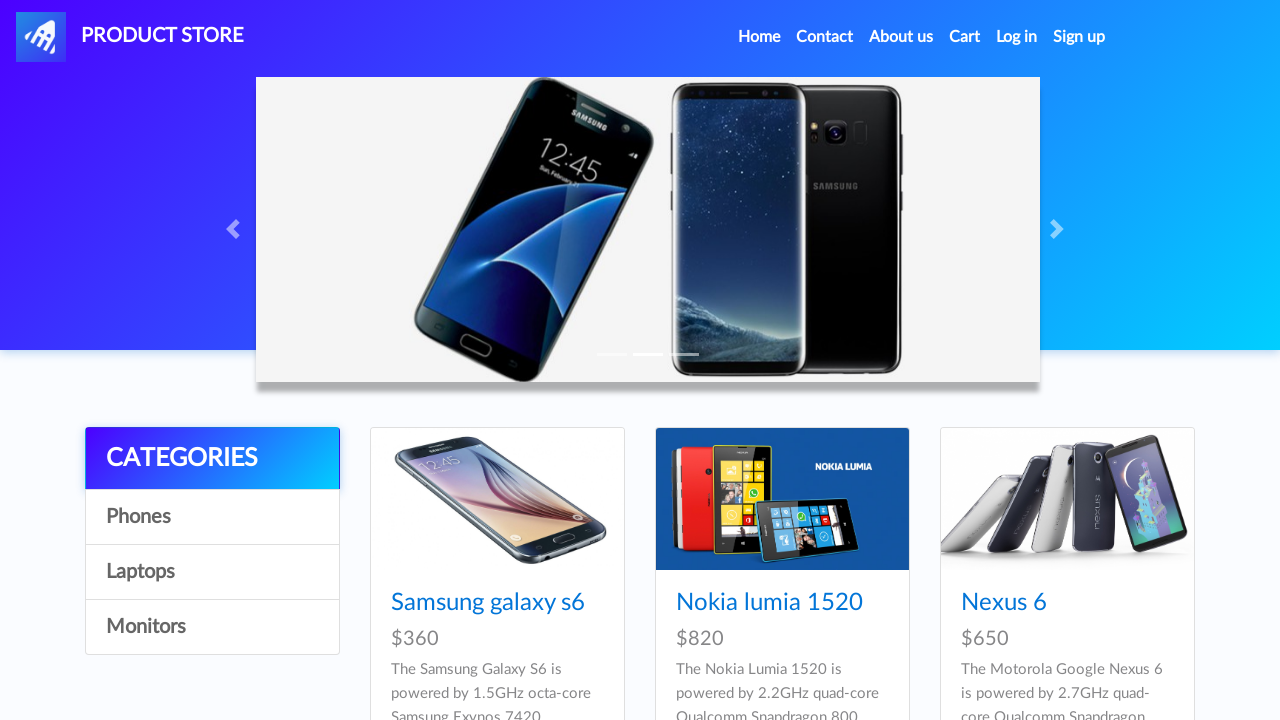

Extracted product URL: prod.html?idp_=6
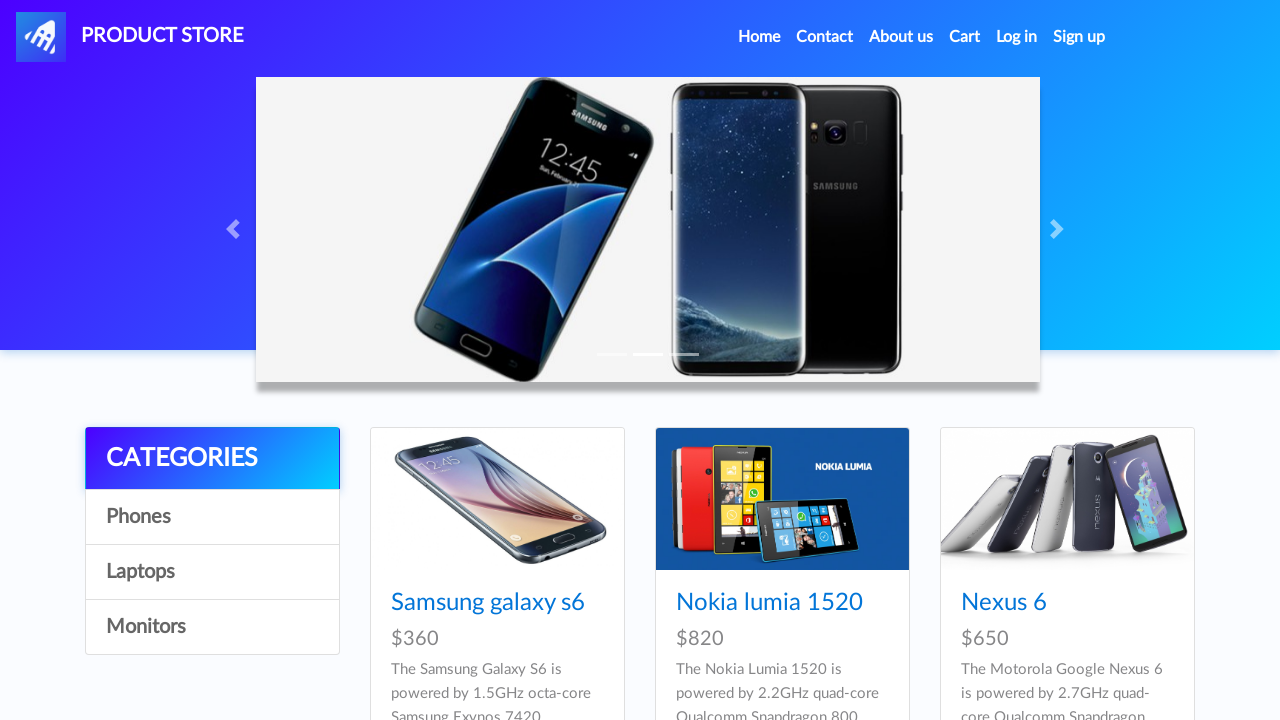

Extracted product URL: prod.html?idp_=6
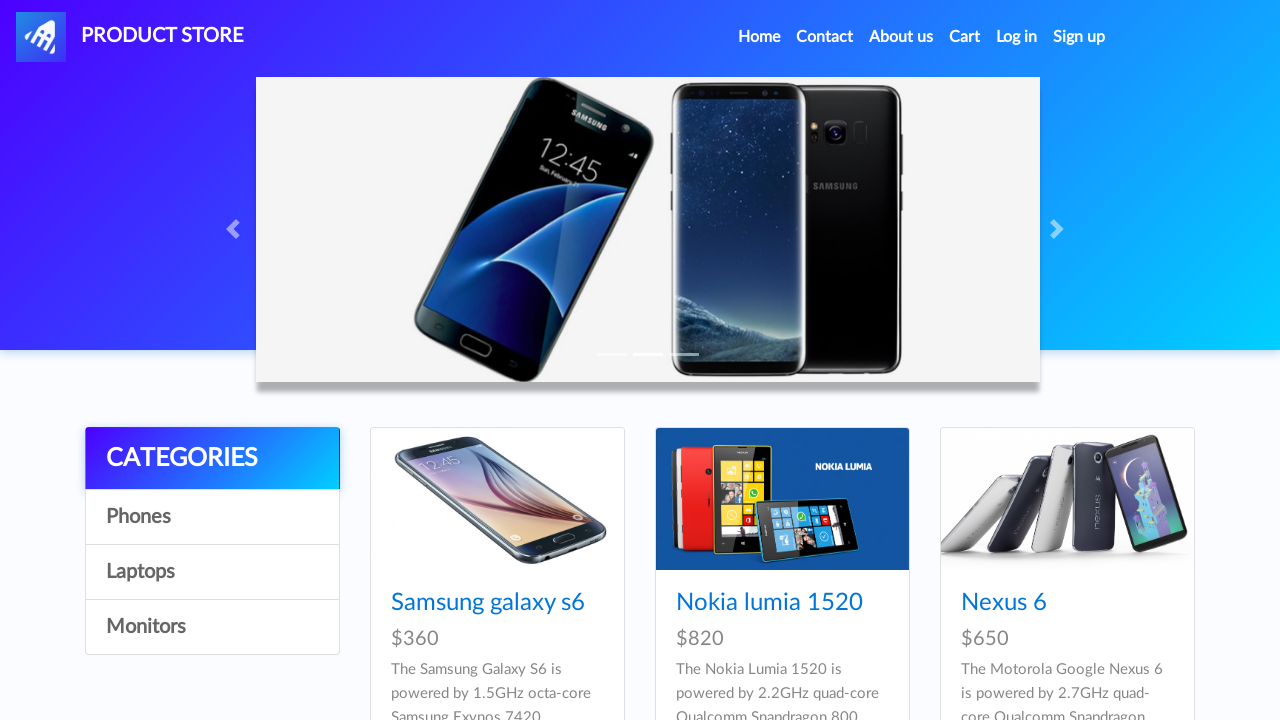

Extracted product URL: prod.html?idp_=7
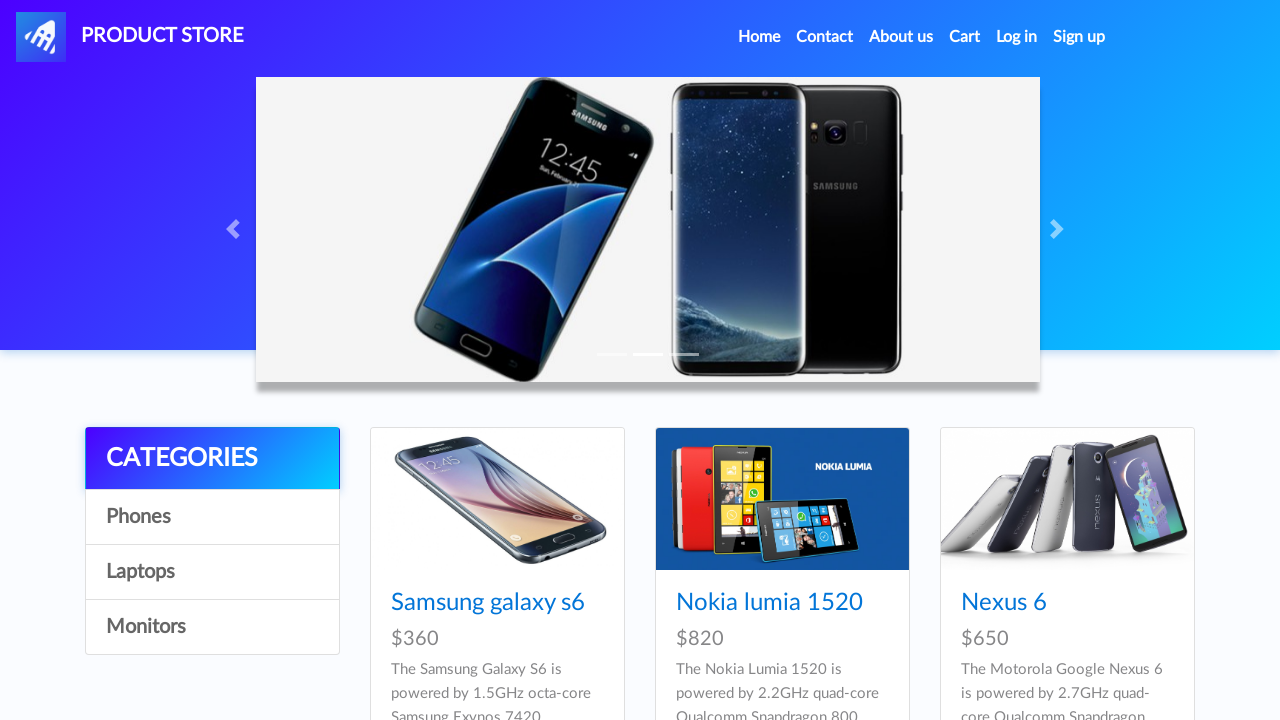

Extracted product URL: prod.html?idp_=7
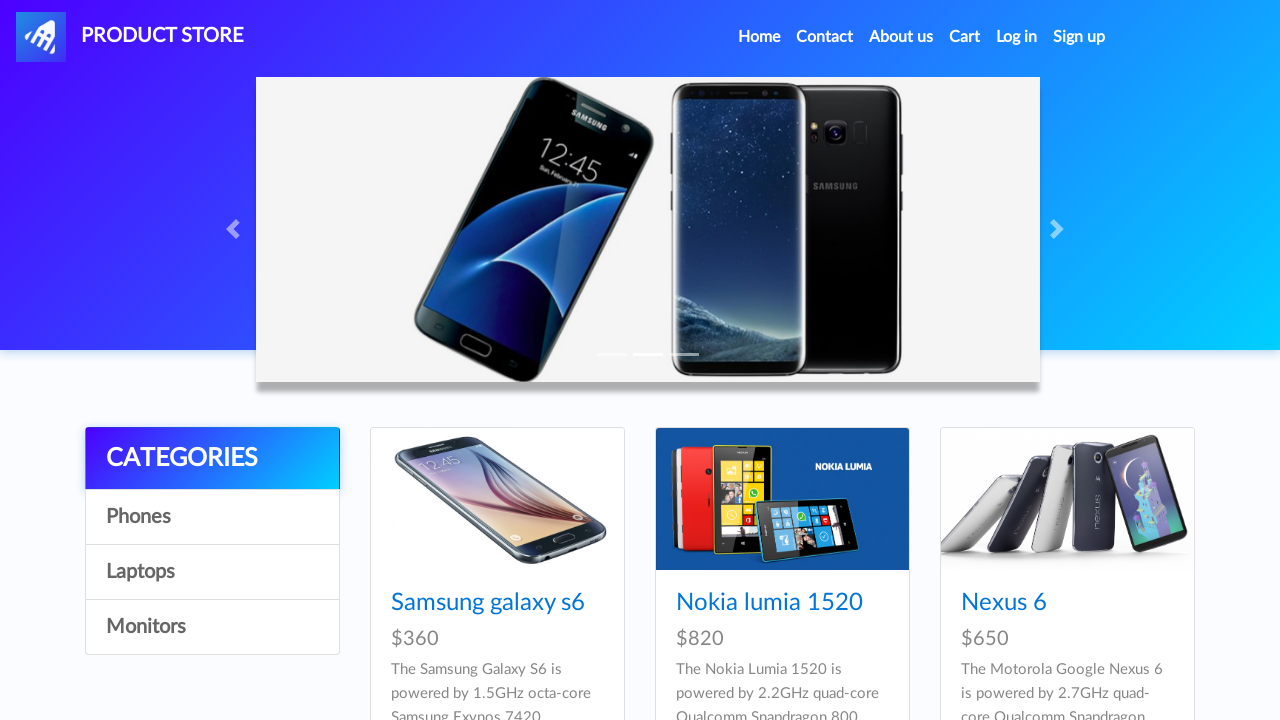

Clicked category: Laptops at (212, 572) on #itemc >> nth=1
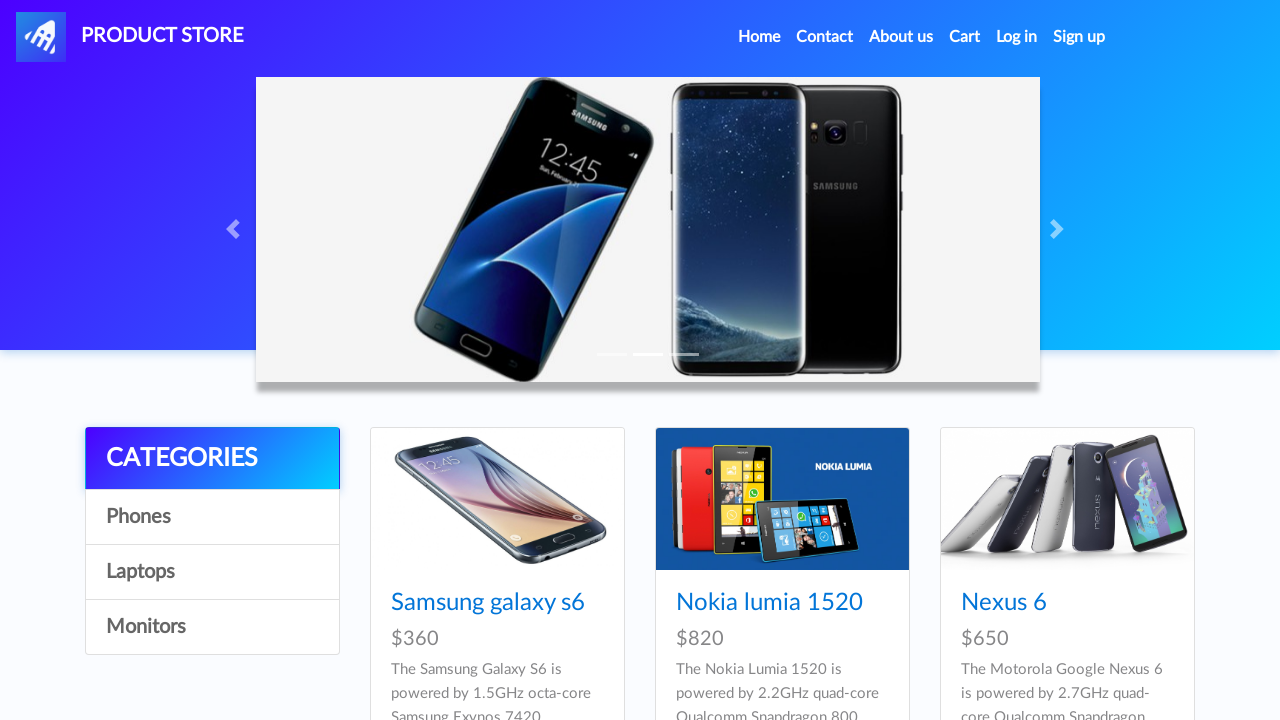

Waited 2 seconds for category content to load
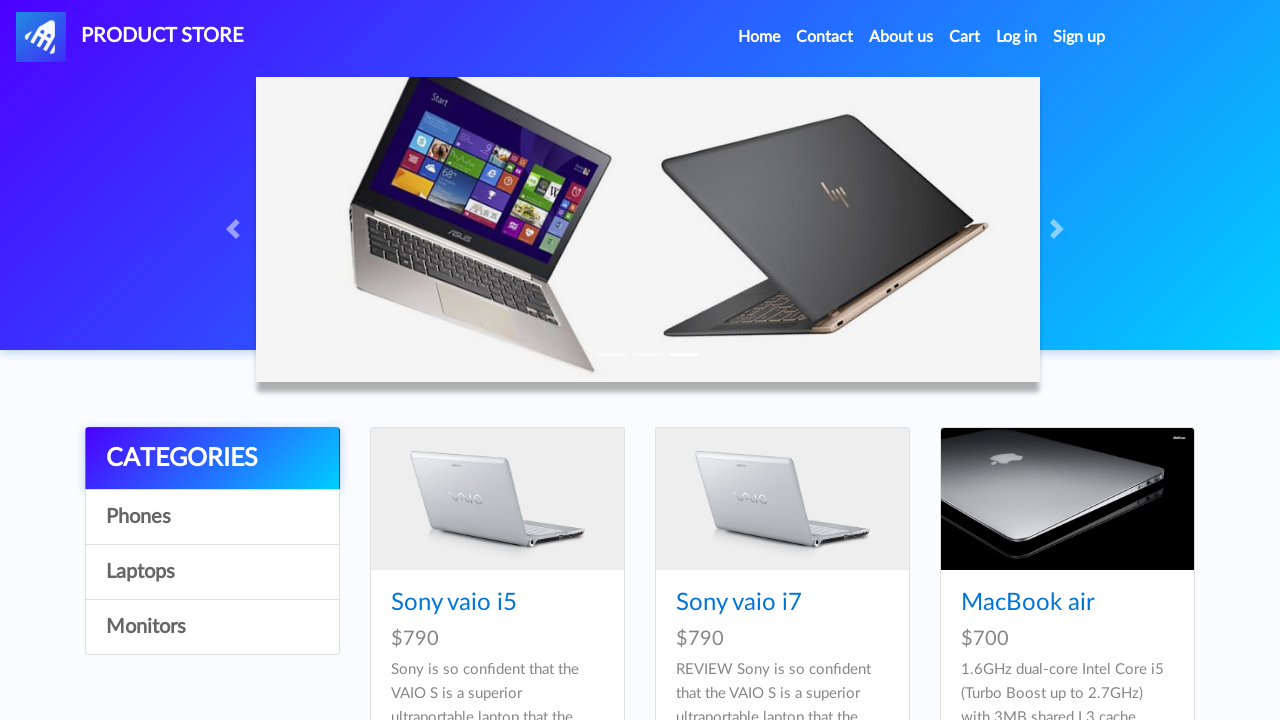

Retrieved all product links from category container
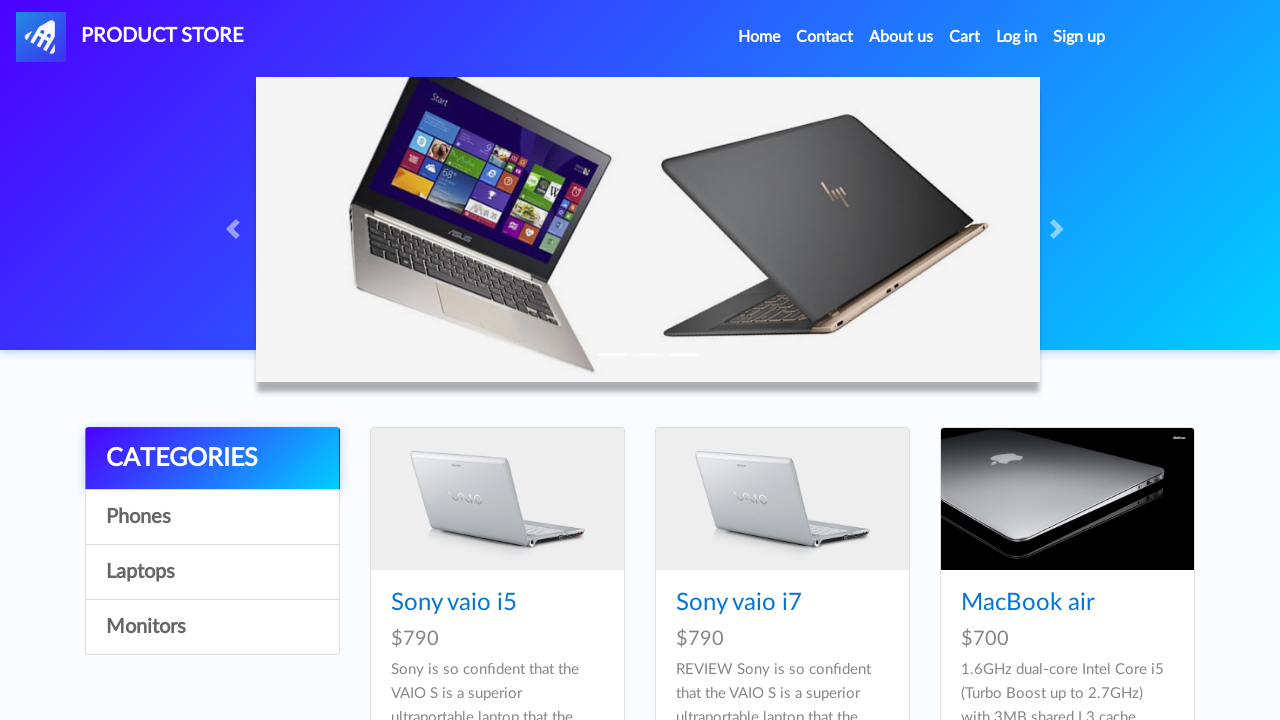

Extracted product URL: prod.html?idp_=8
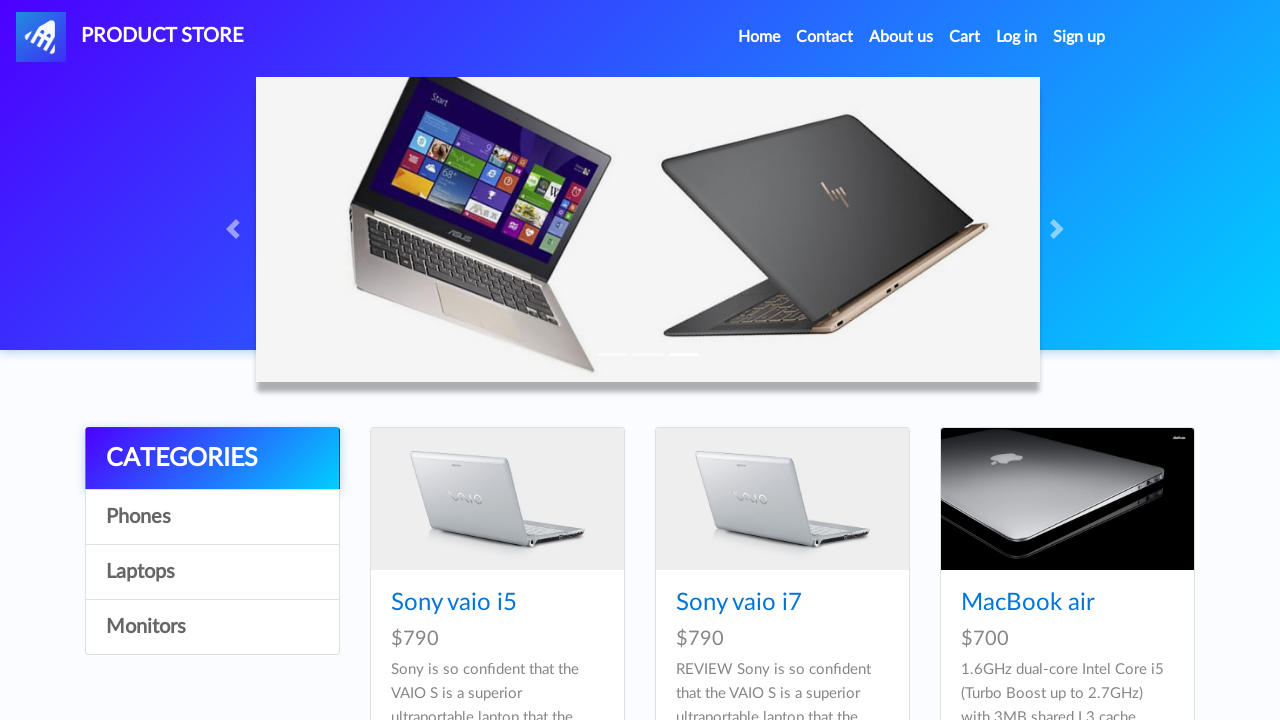

Extracted product URL: prod.html?idp_=8
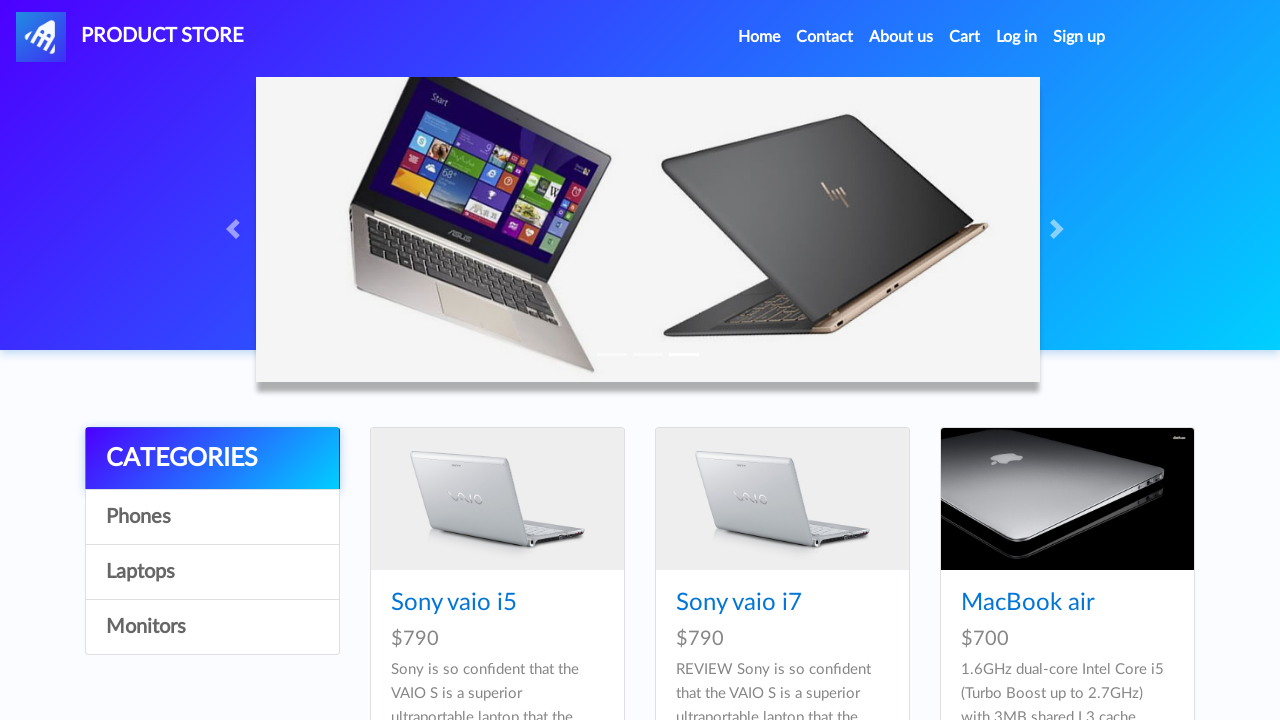

Extracted product URL: prod.html?idp_=9
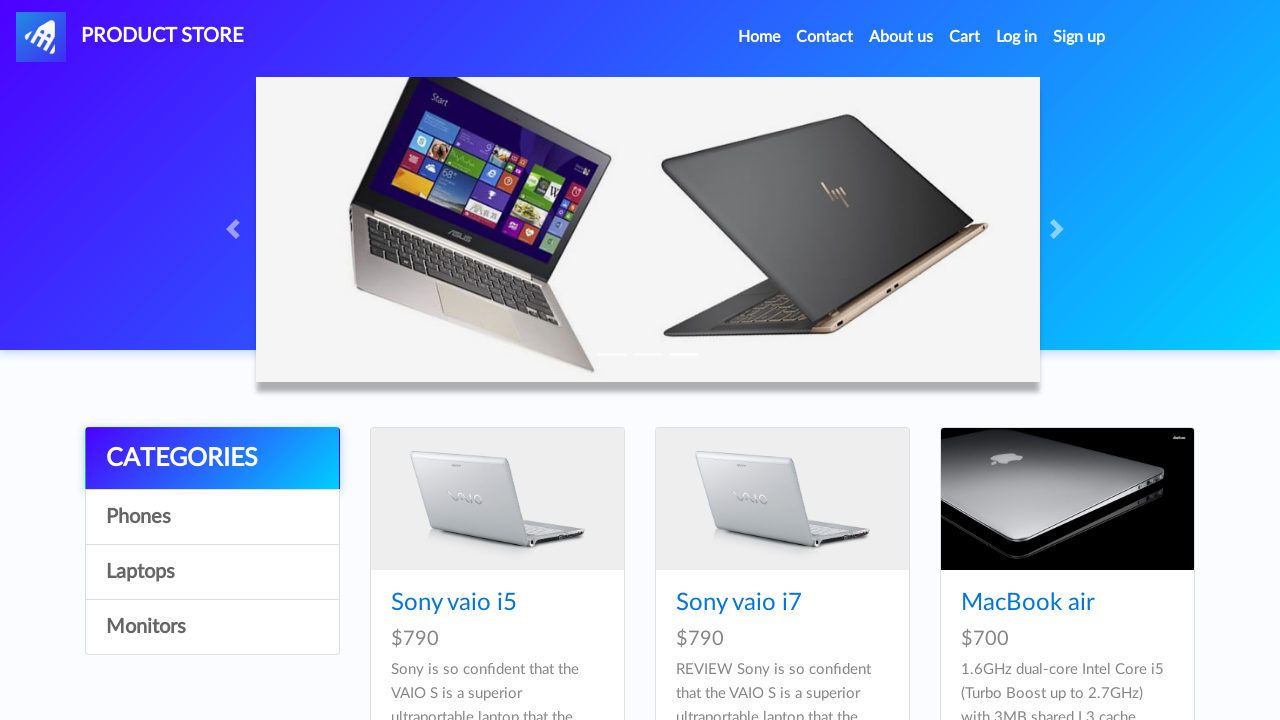

Extracted product URL: prod.html?idp_=9
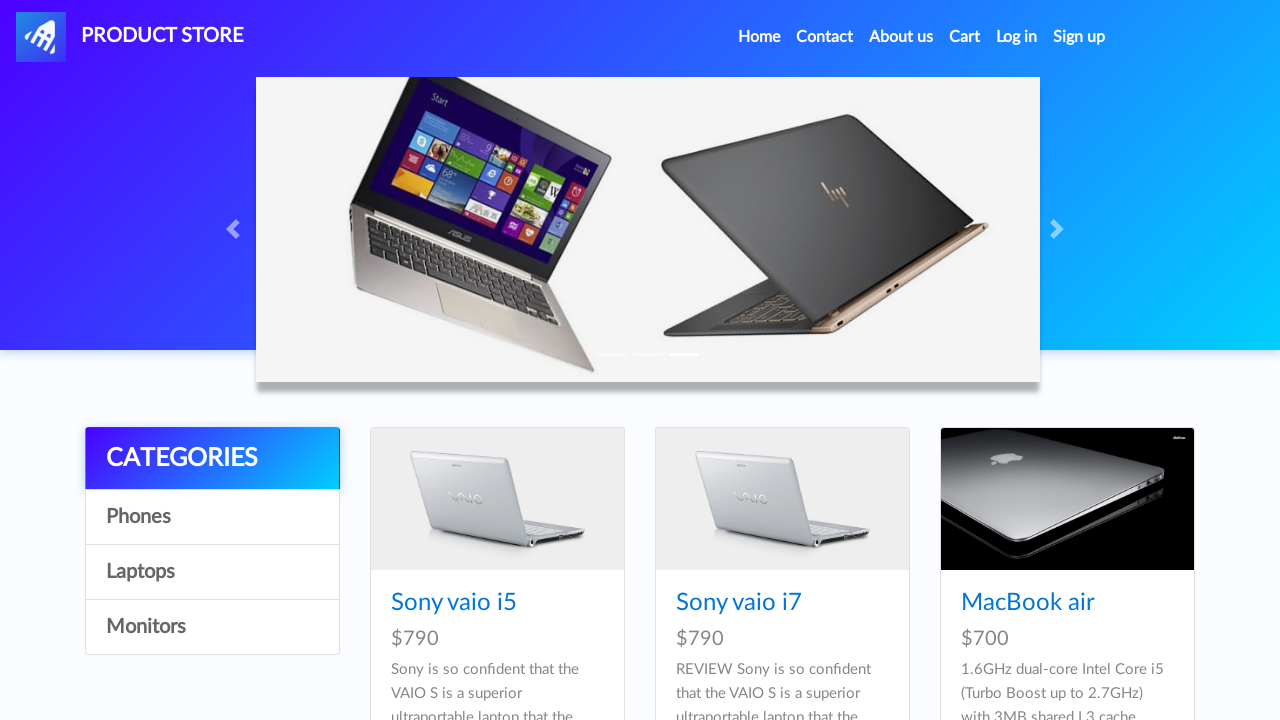

Extracted product URL: prod.html?idp_=11
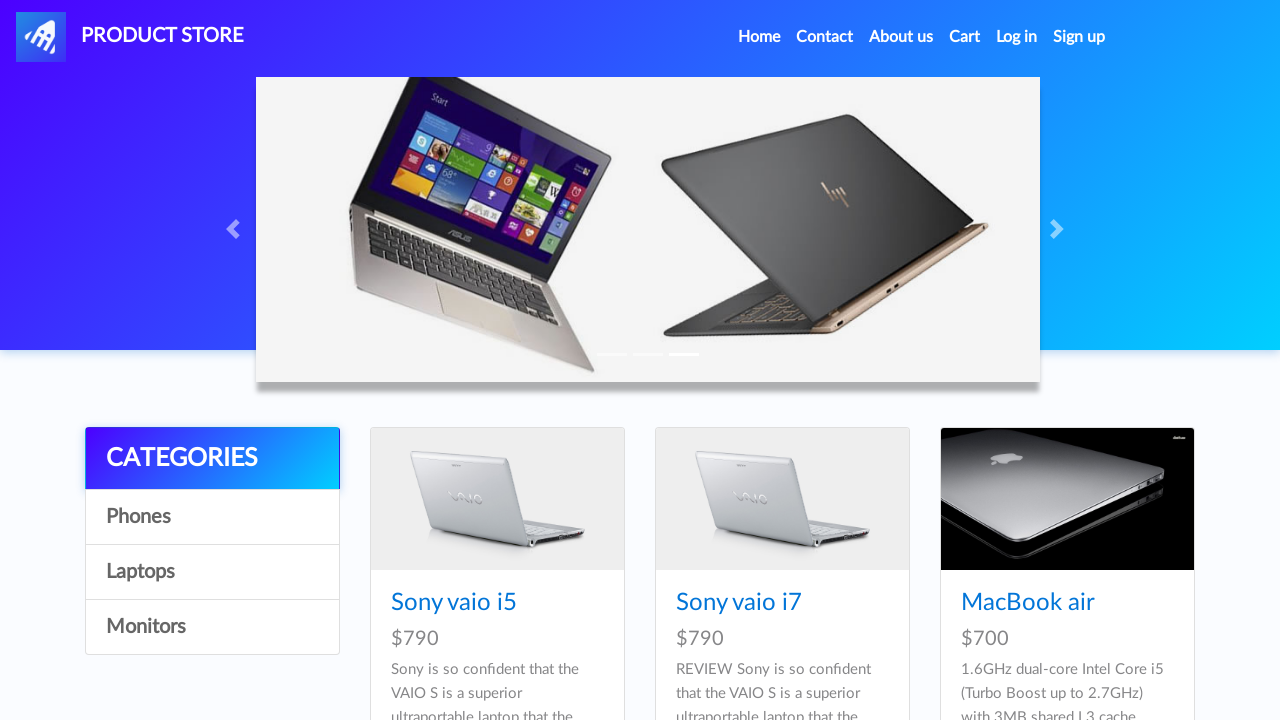

Extracted product URL: prod.html?idp_=11
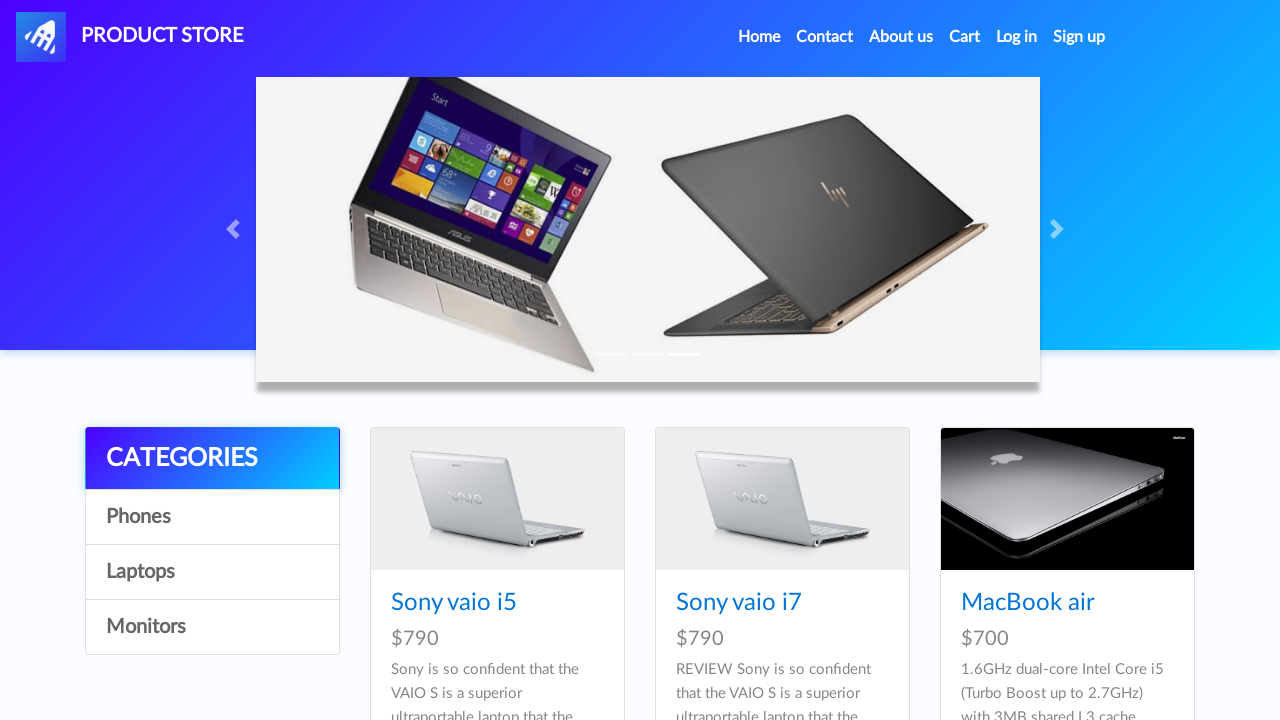

Extracted product URL: prod.html?idp_=12
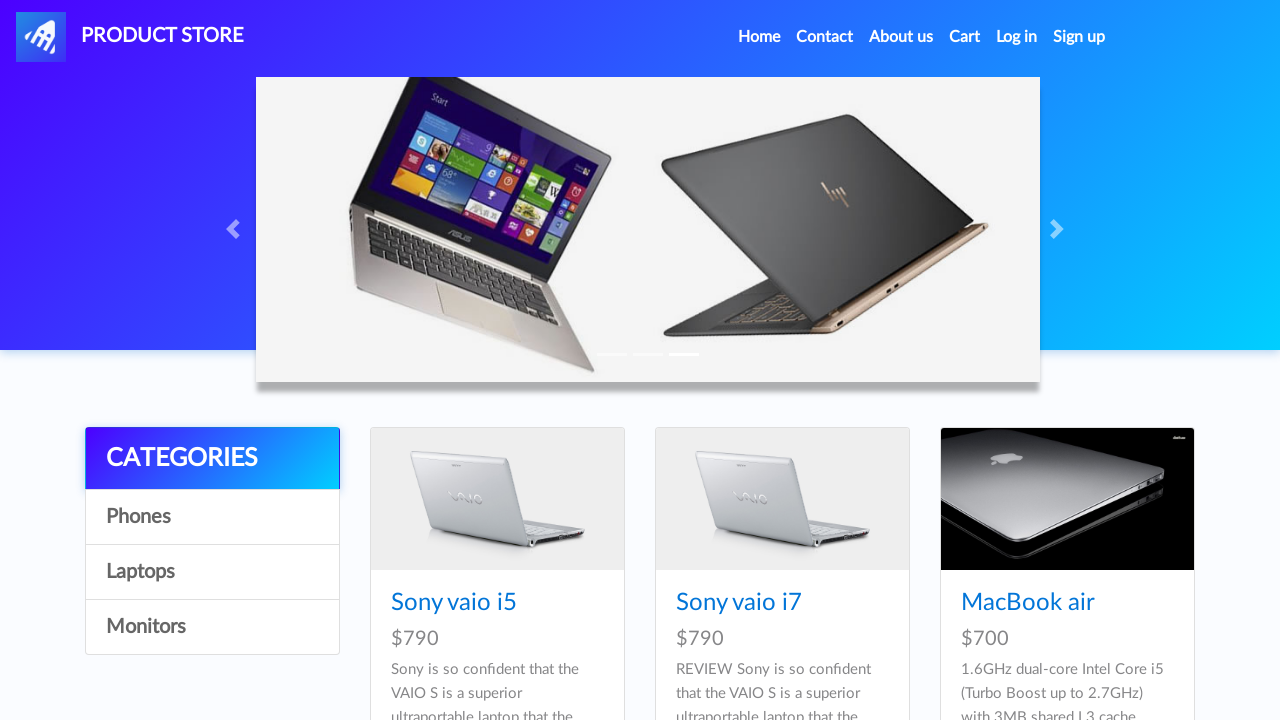

Extracted product URL: prod.html?idp_=12
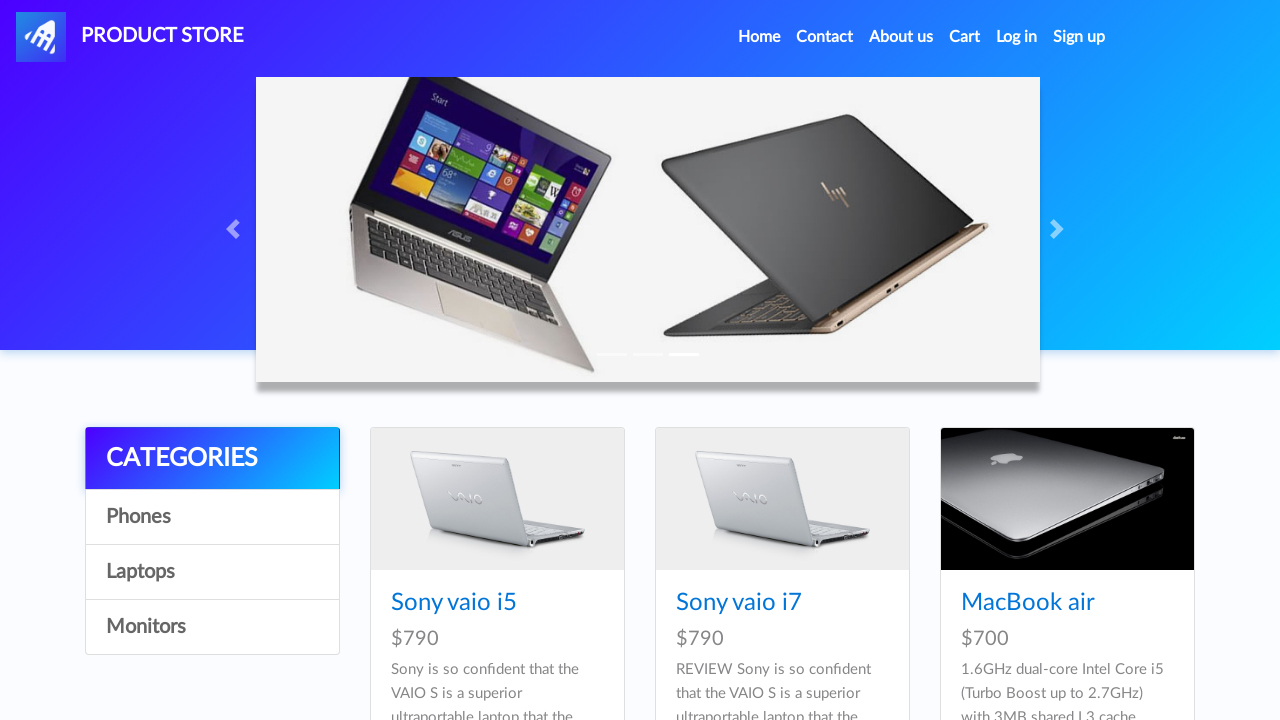

Extracted product URL: prod.html?idp_=13
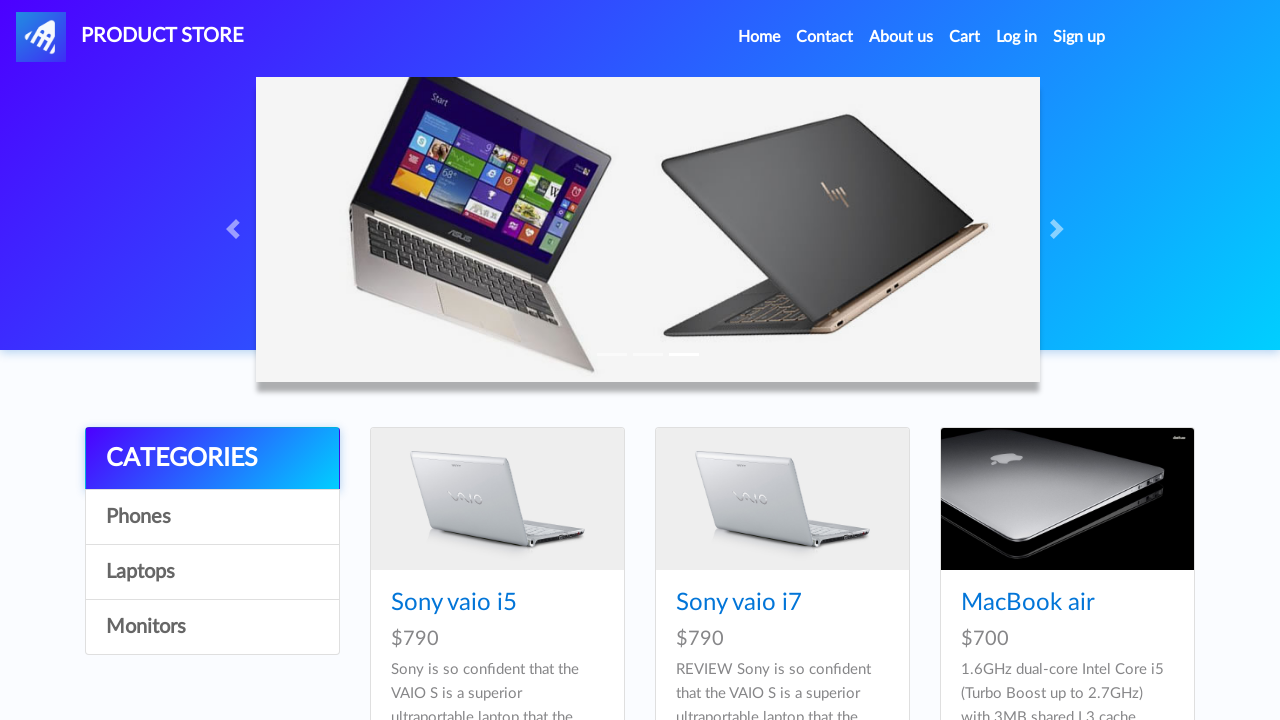

Extracted product URL: prod.html?idp_=13
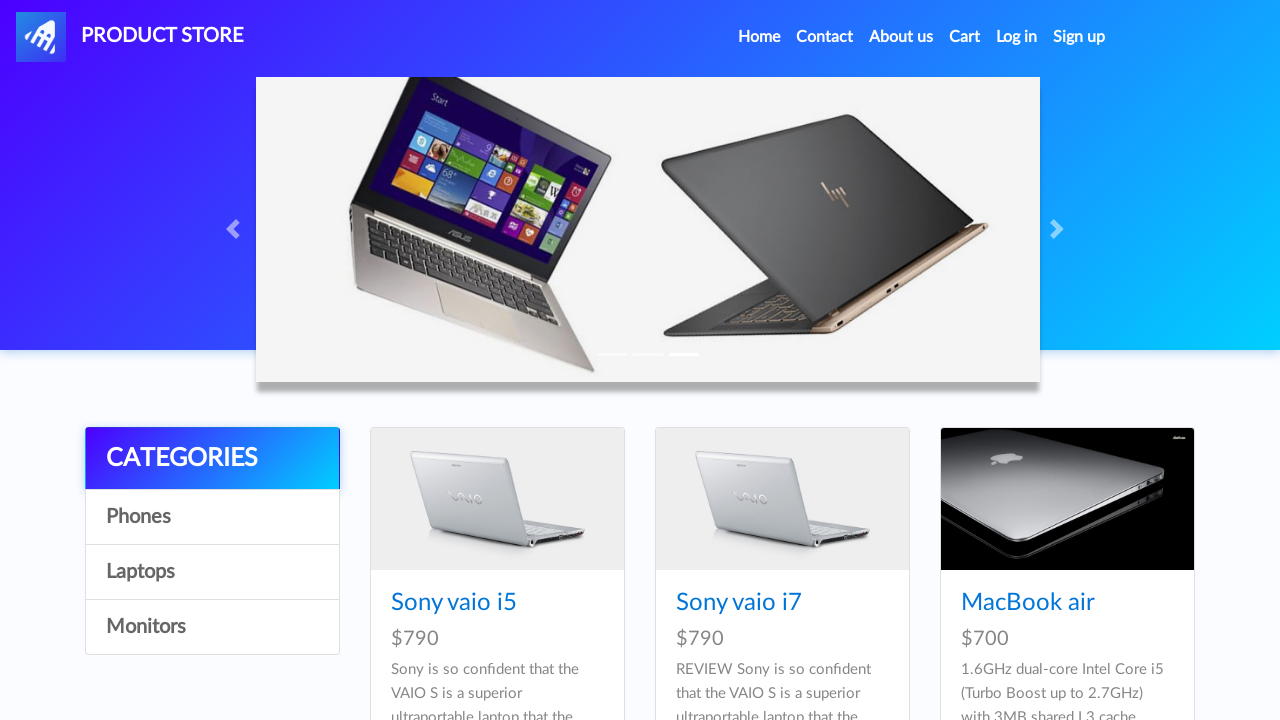

Extracted product URL: prod.html?idp_=15
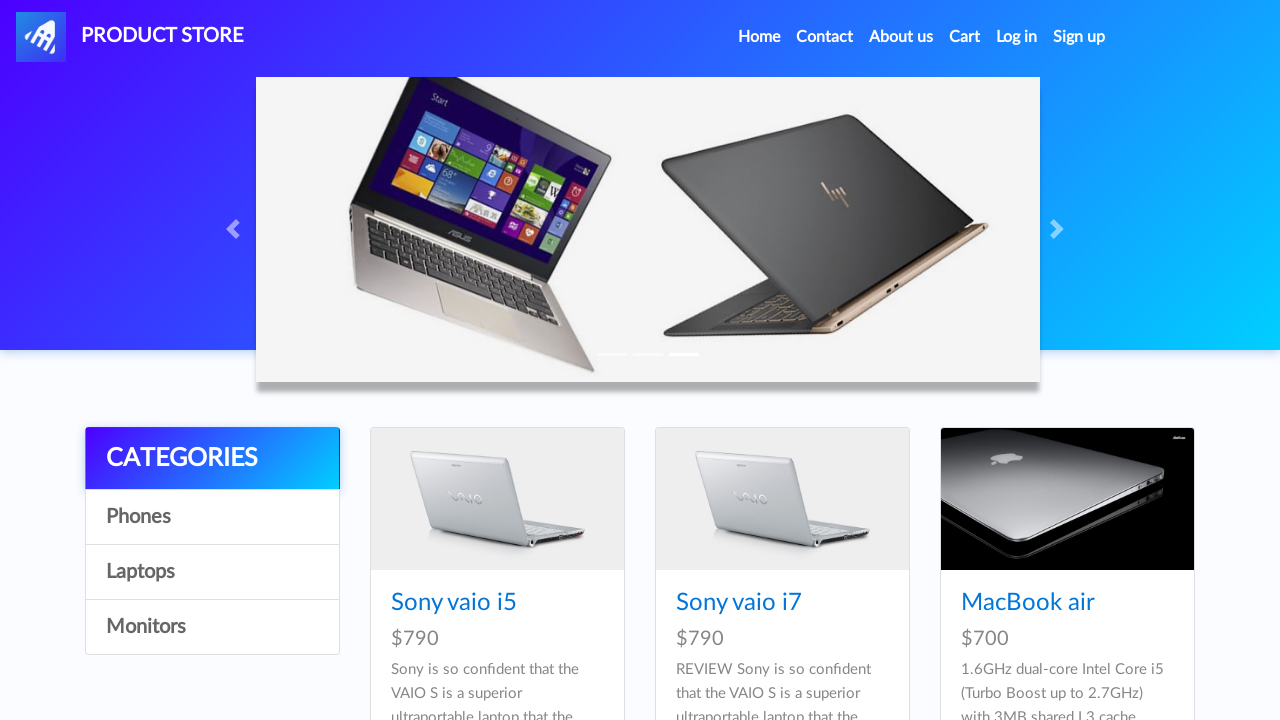

Extracted product URL: prod.html?idp_=15
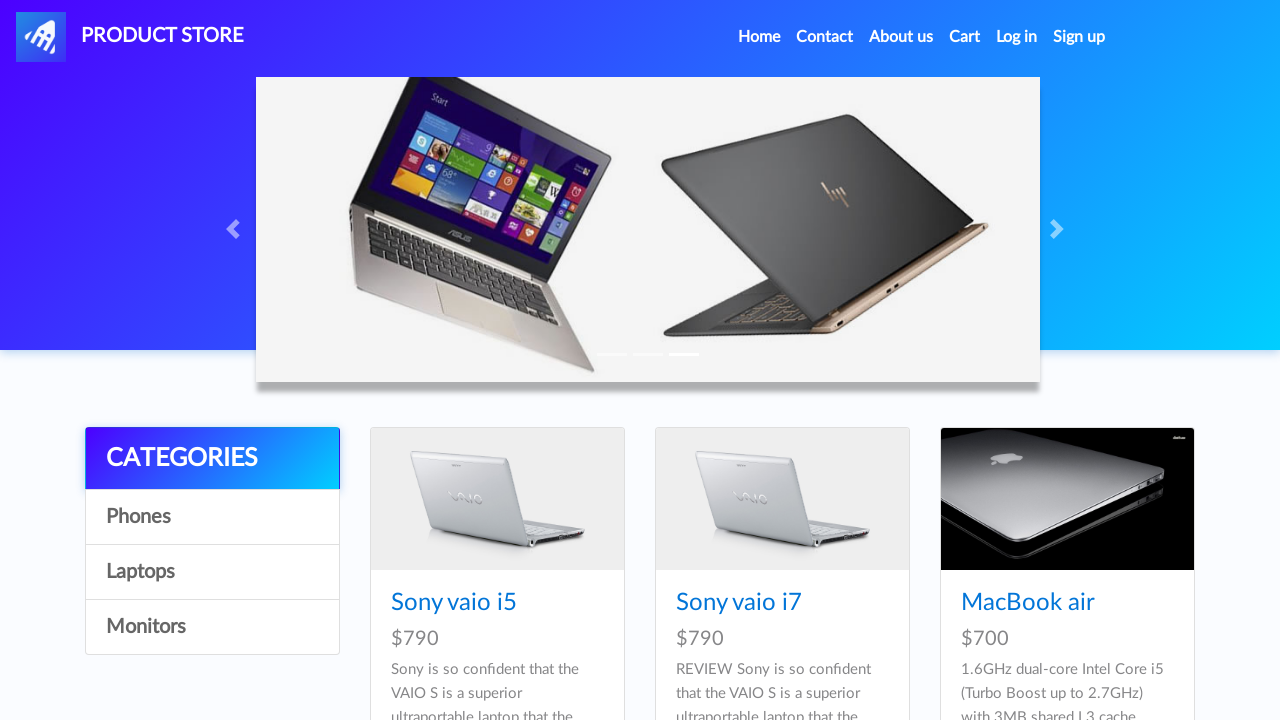

Clicked category: Monitors at (212, 627) on #itemc >> nth=2
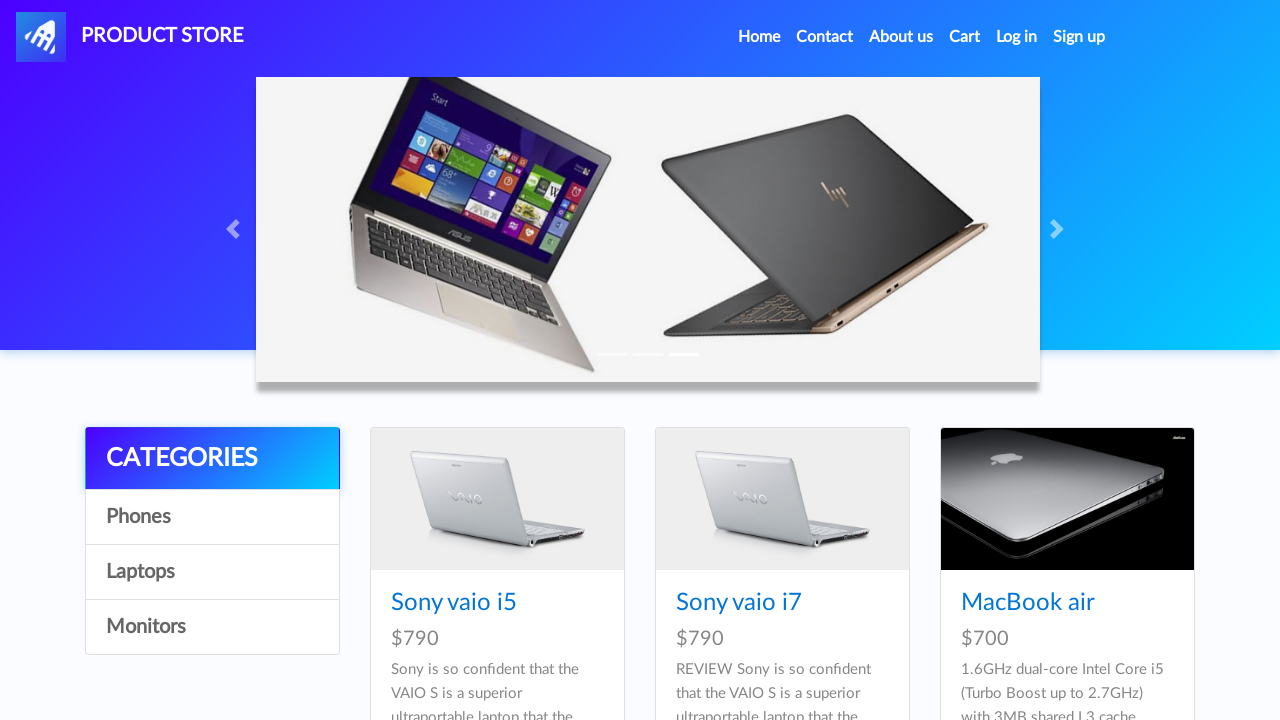

Waited 2 seconds for category content to load
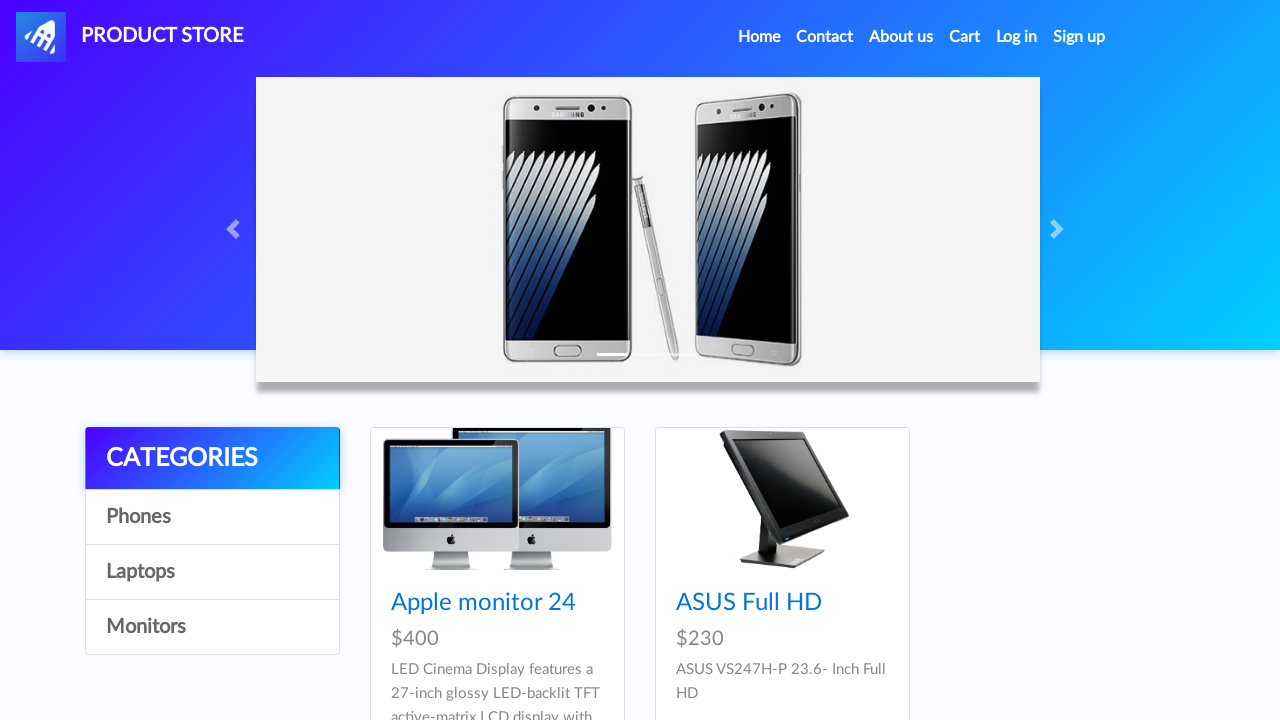

Retrieved all product links from category container
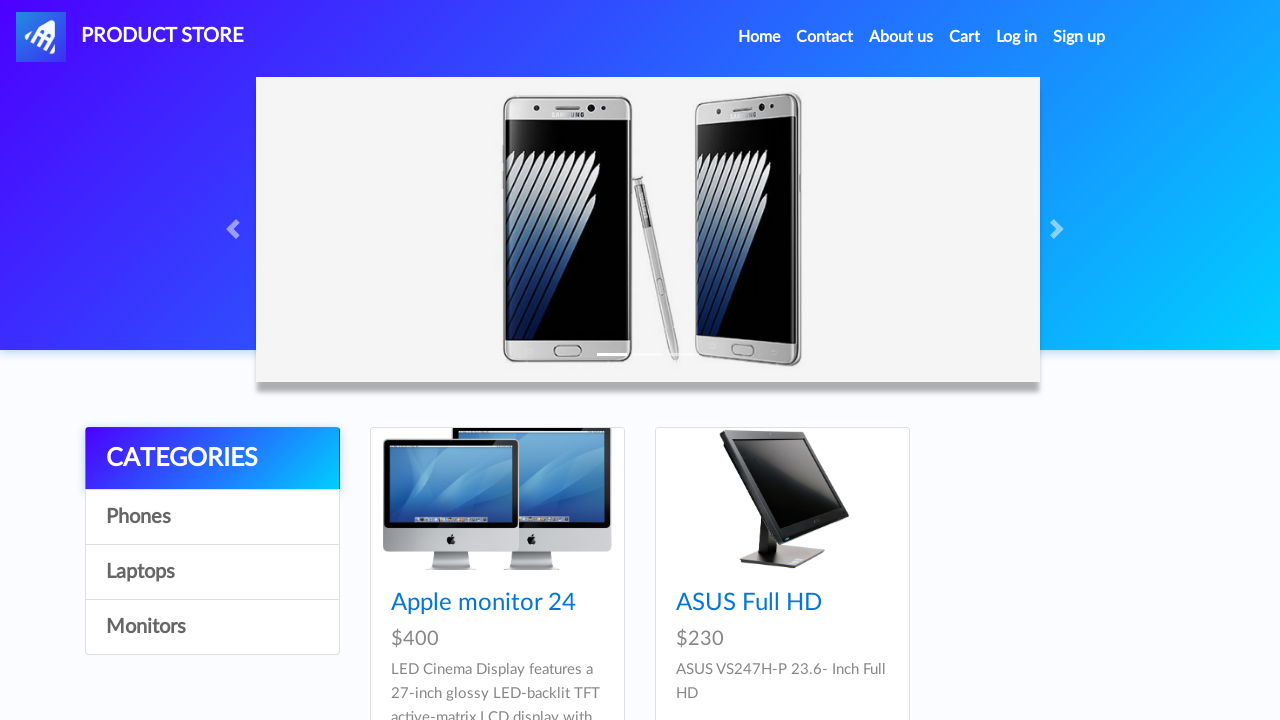

Extracted product URL: prod.html?idp_=10
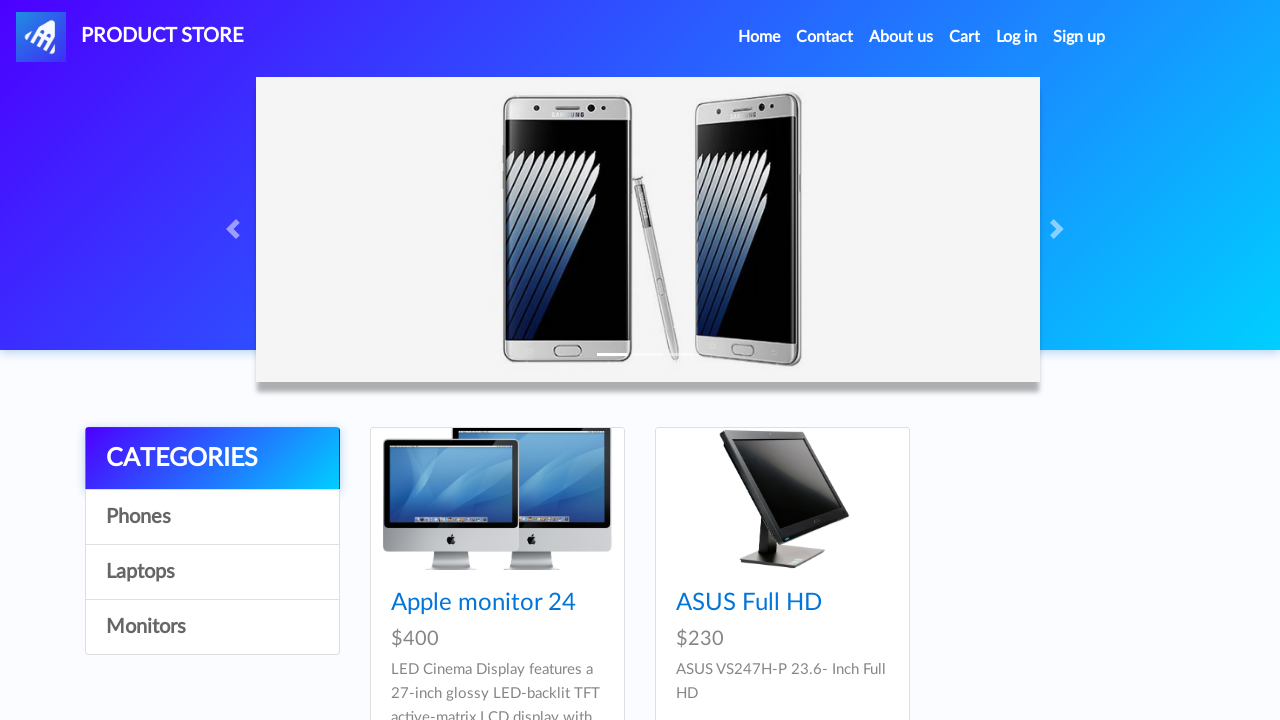

Extracted product URL: prod.html?idp_=10
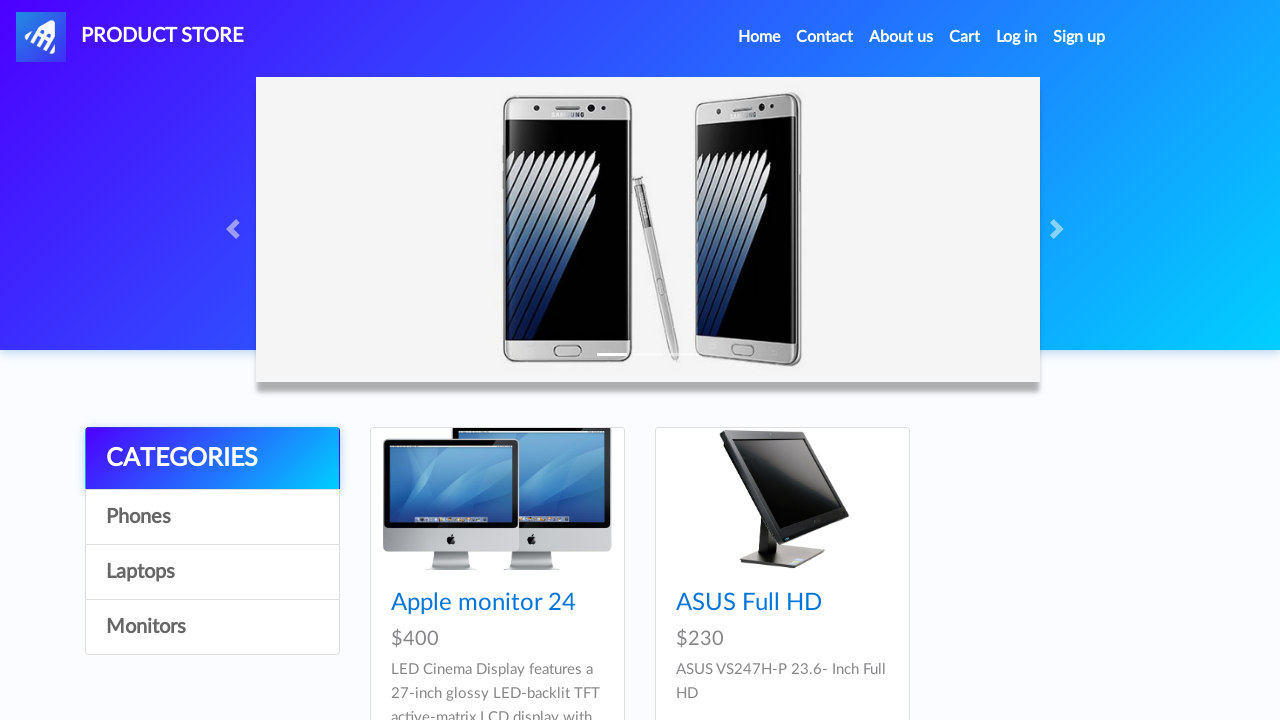

Extracted product URL: prod.html?idp_=14
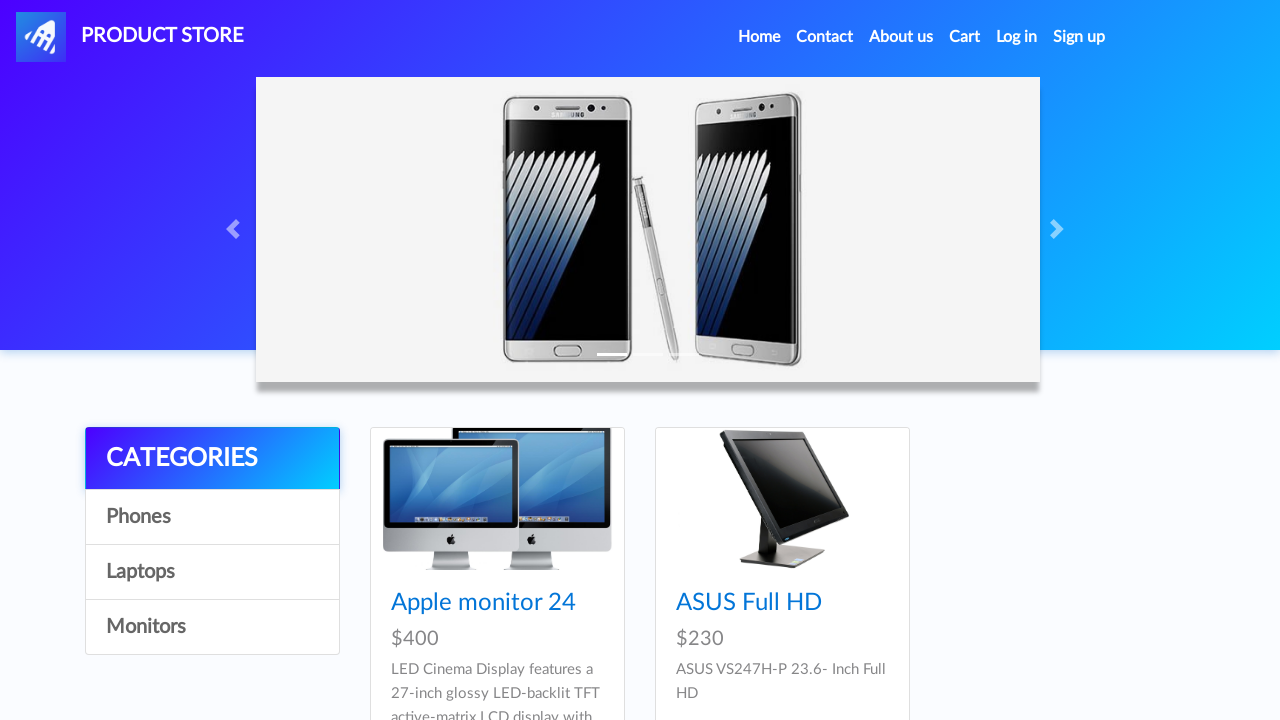

Extracted product URL: prod.html?idp_=14
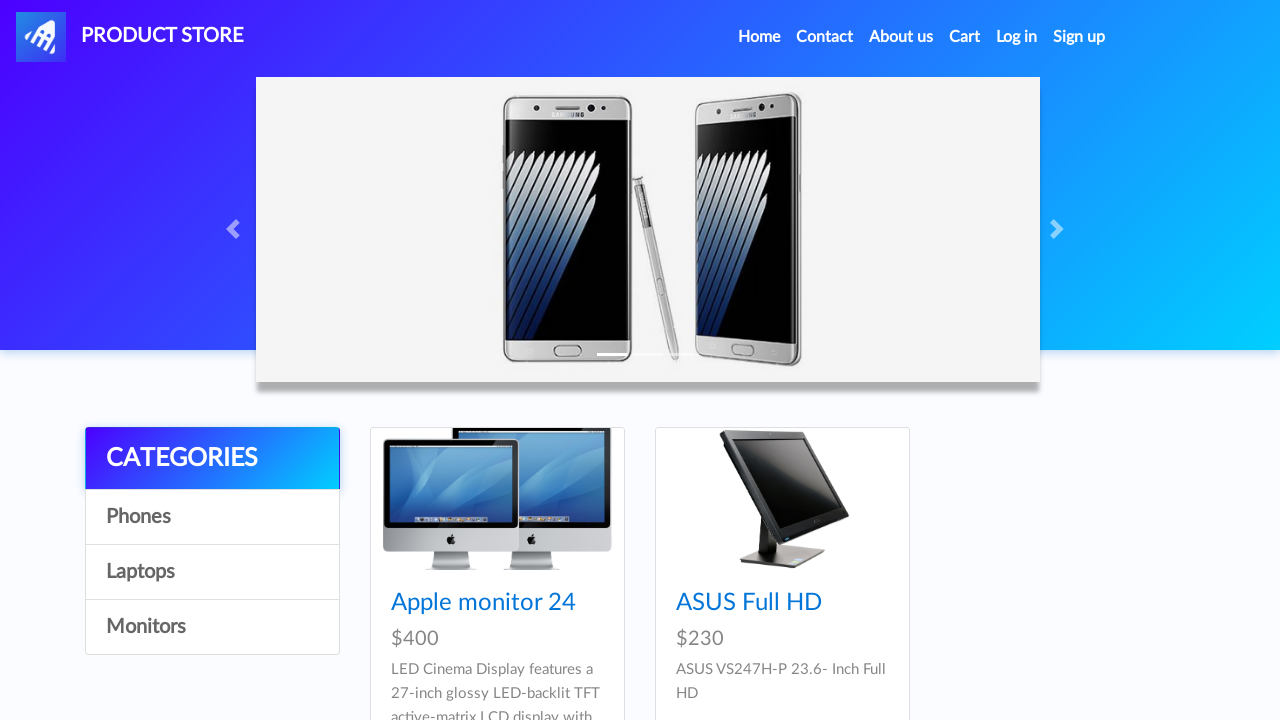

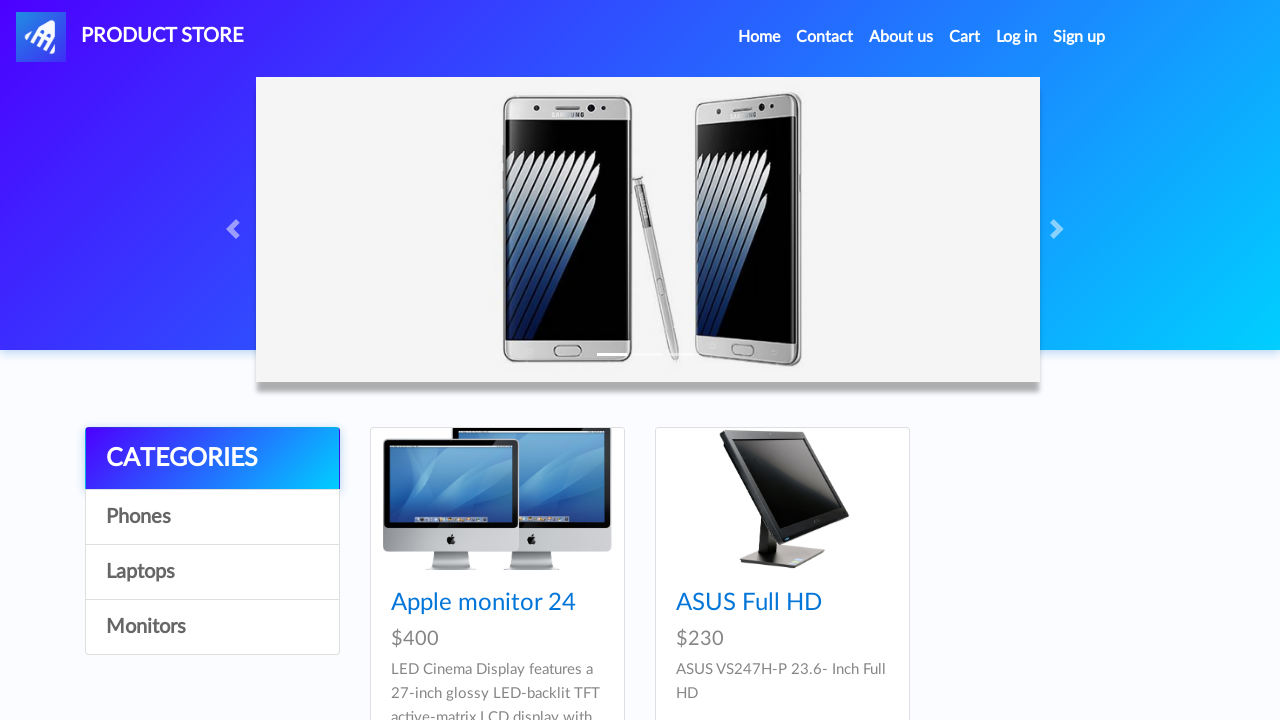